Searches for a specific book titled "The Blue Eye" on a book listing page by scrolling through infinite scroll content until the book is found or the end of the page is reached.

Starting URL: https://www.booksbykilo.in/new-books?pricerange=201to500

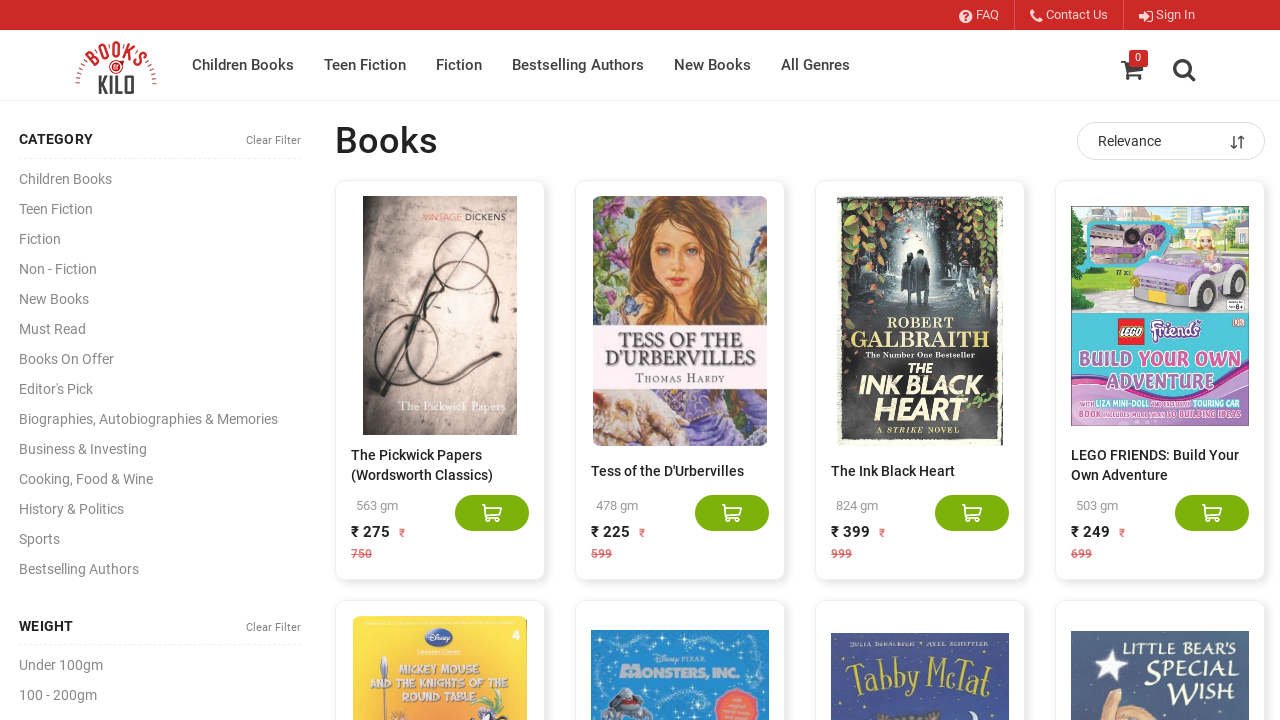

Retrieved all book titles from the current page
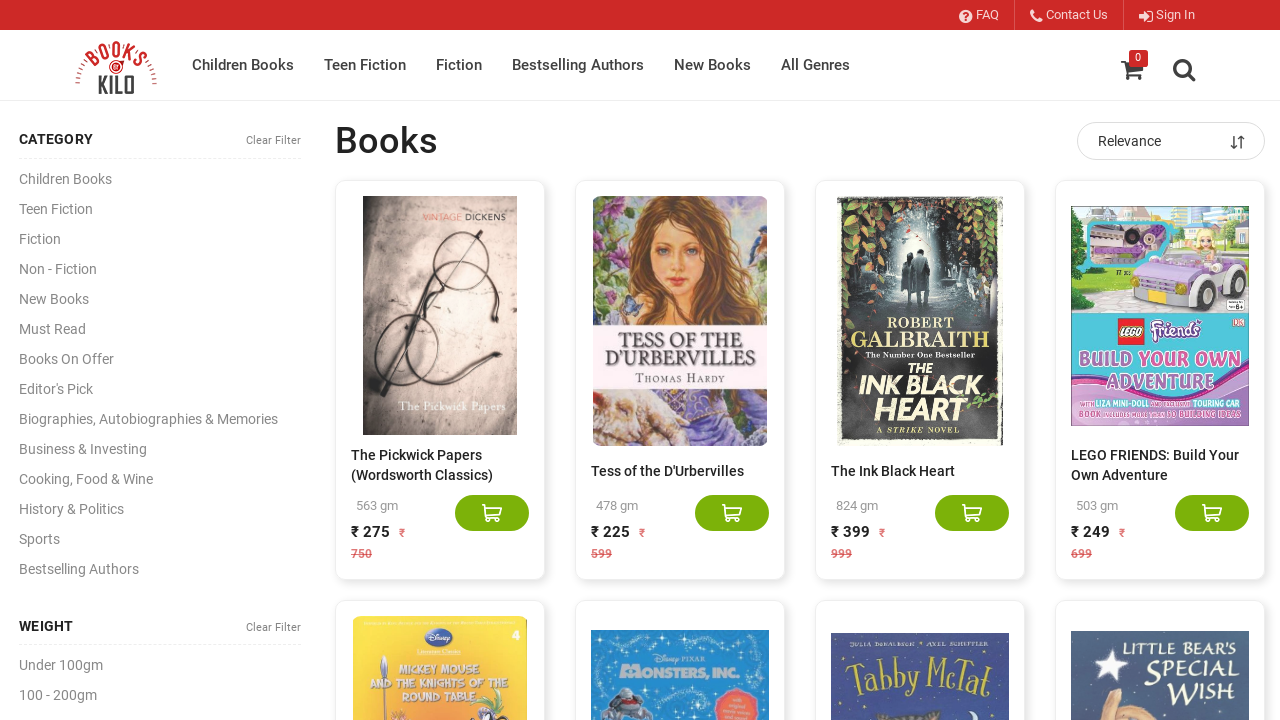

Scrolled to the bottom of the page
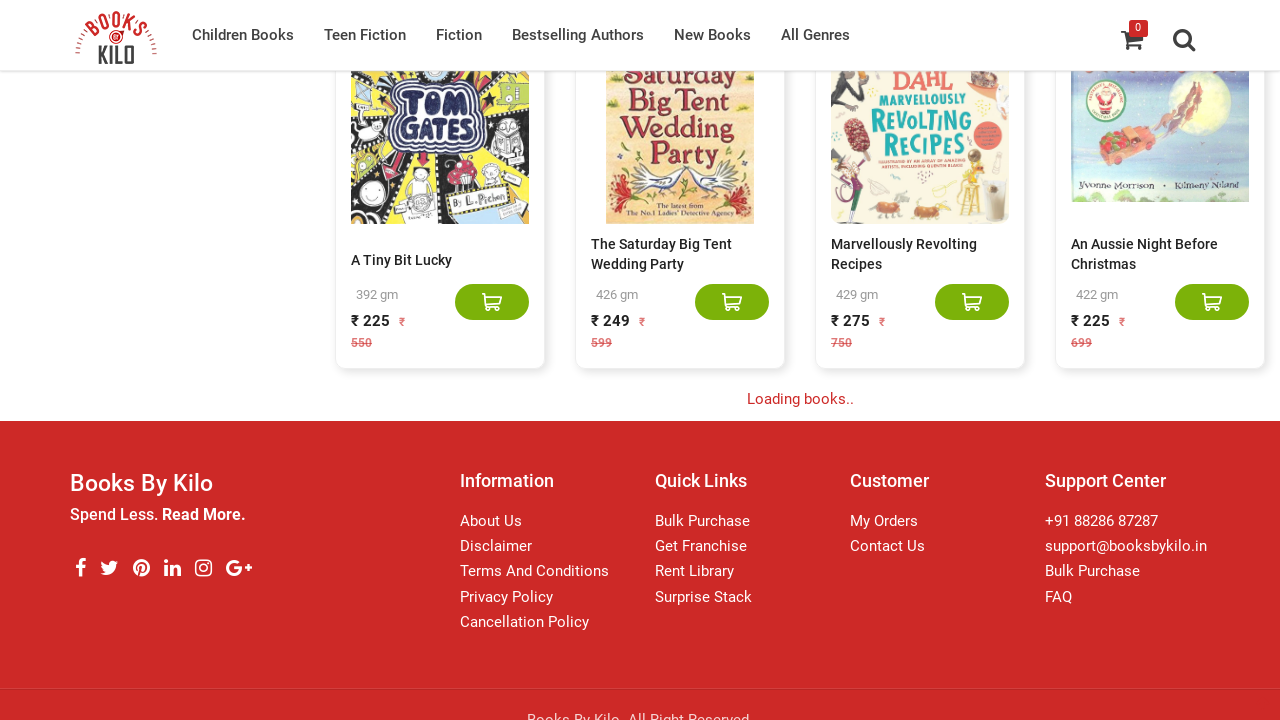

Waited 2 seconds for new content to load
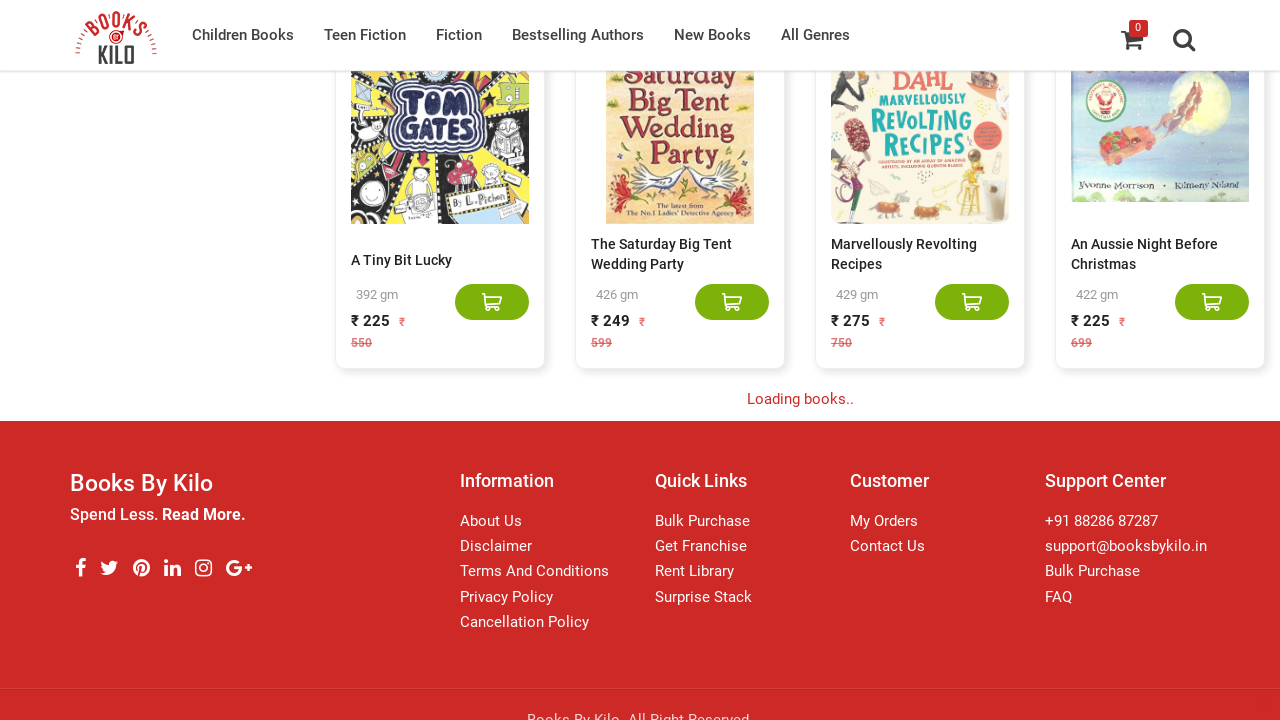

Retrieved current page scroll height
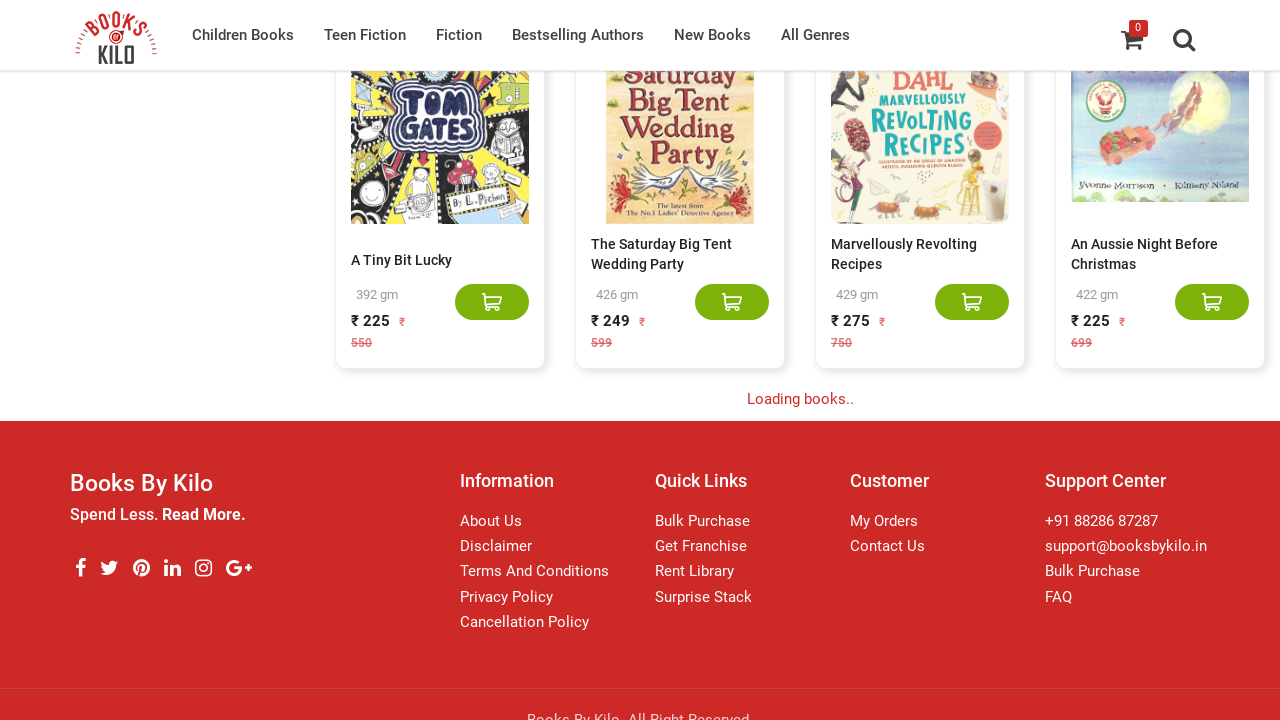

Retrieved all book titles from the current page
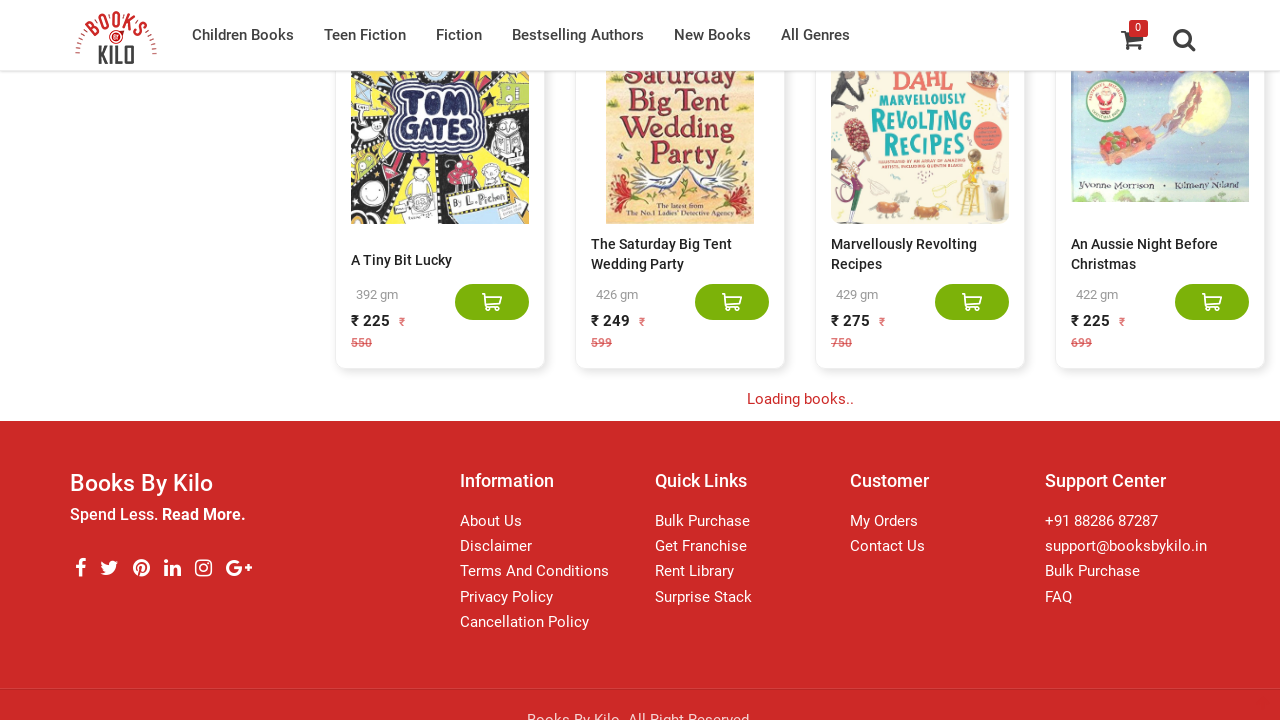

Scrolled to the bottom of the page
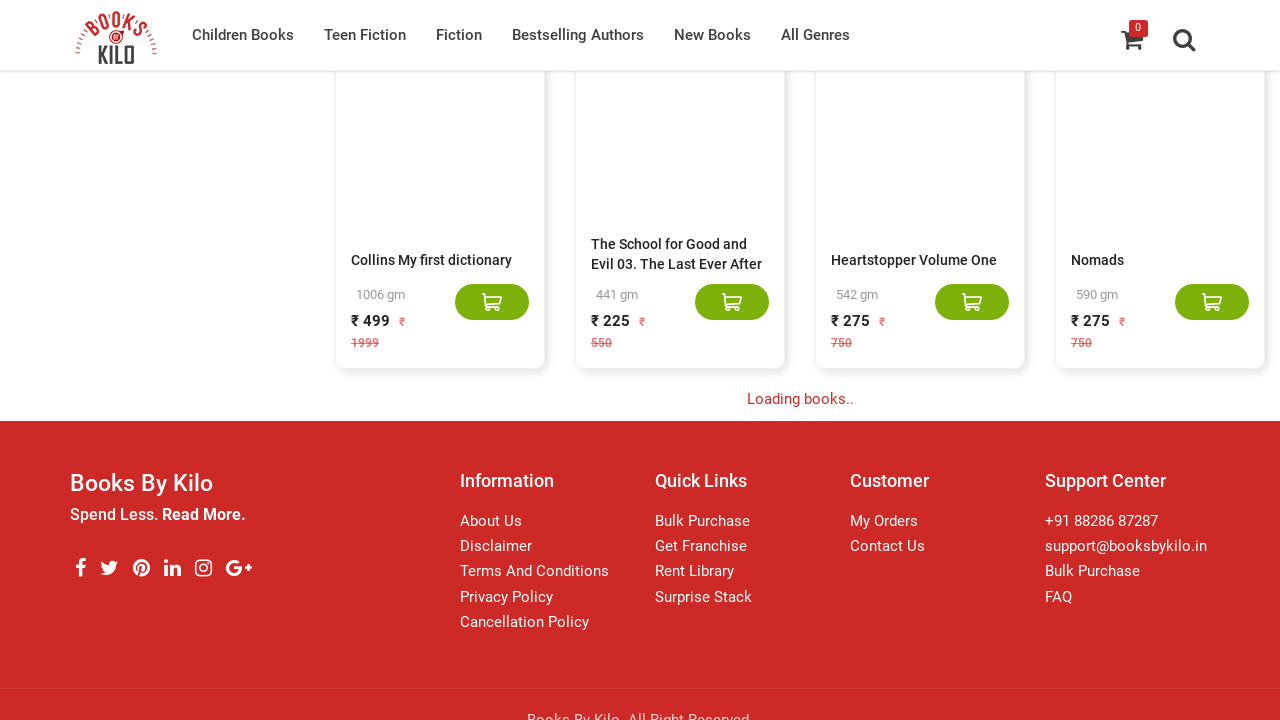

Waited 2 seconds for new content to load
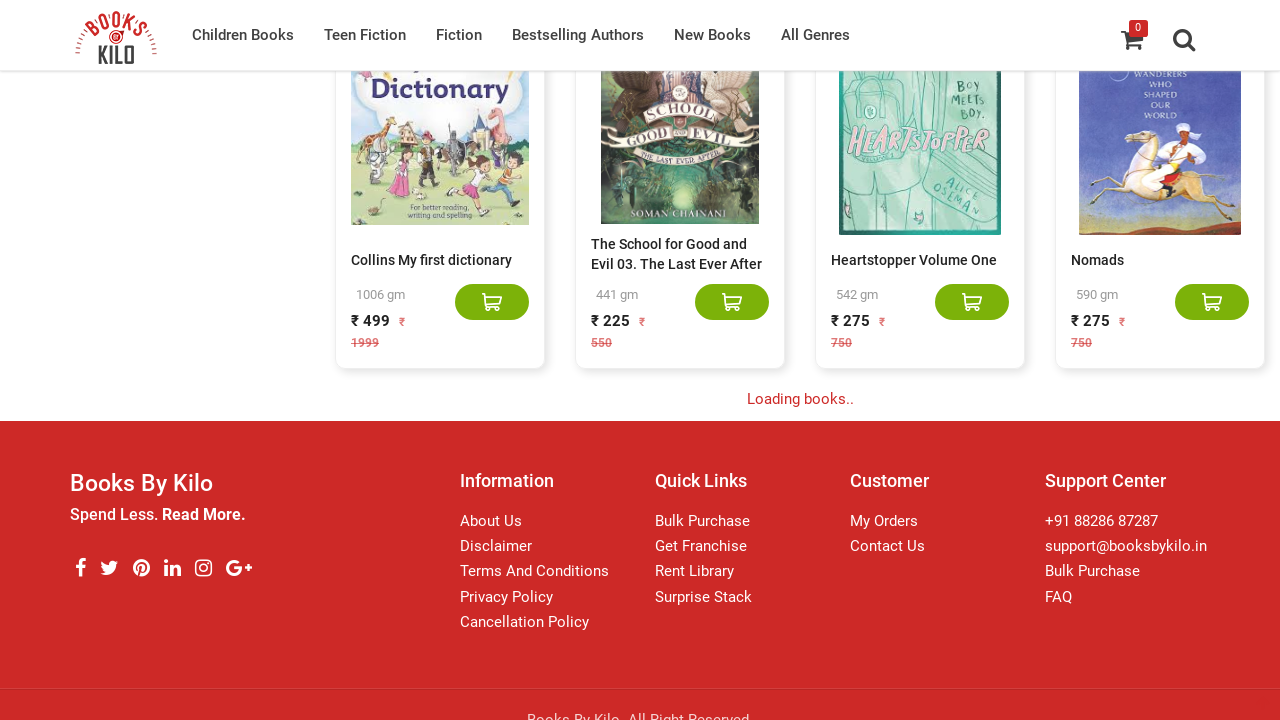

Retrieved current page scroll height
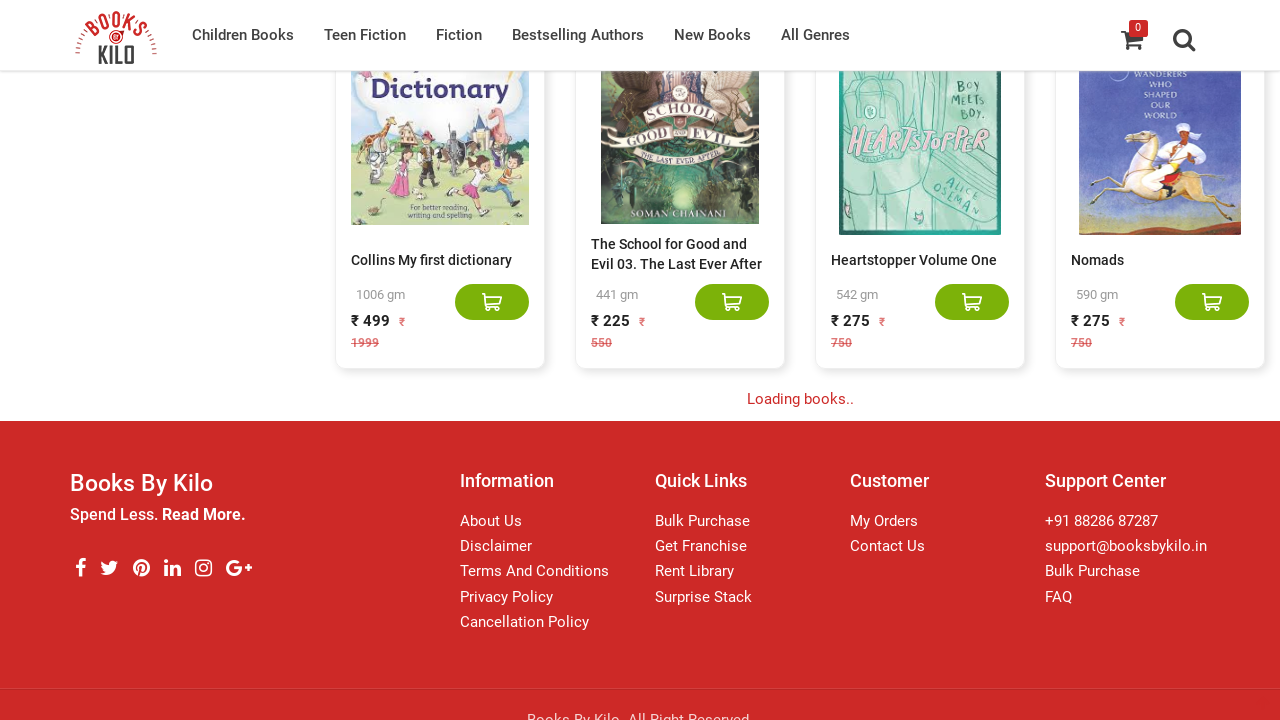

Retrieved all book titles from the current page
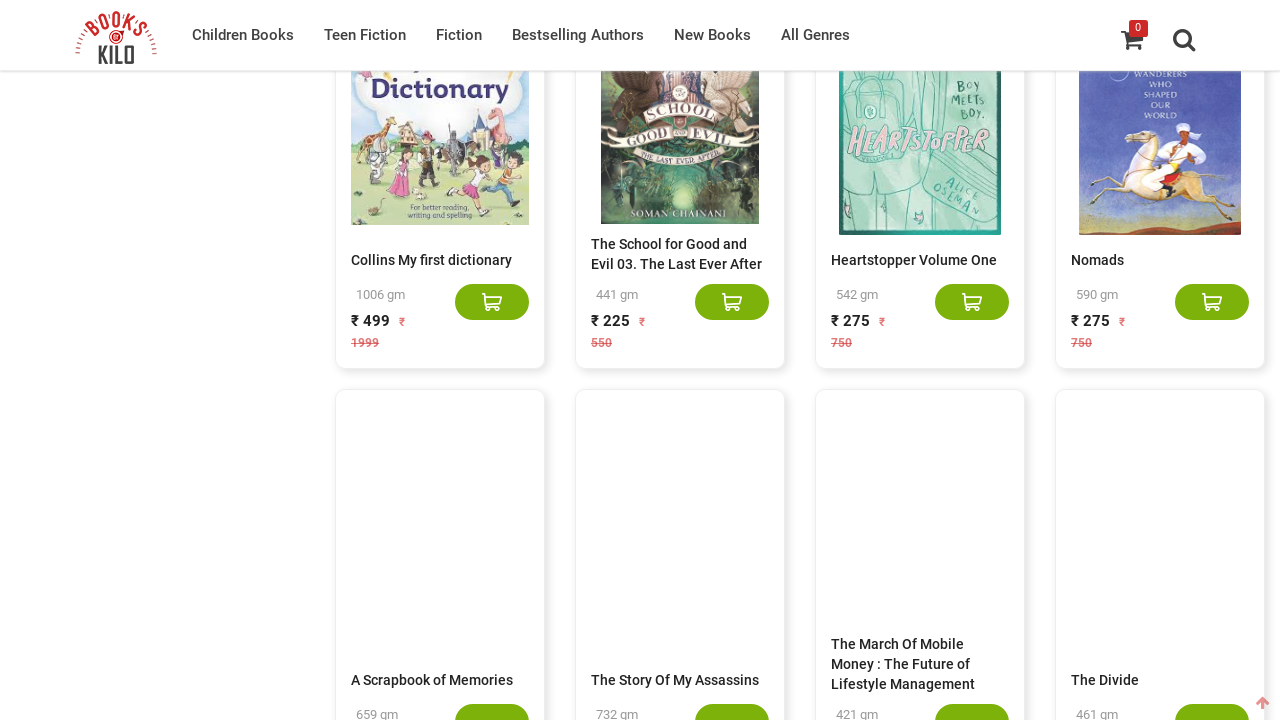

Scrolled to the bottom of the page
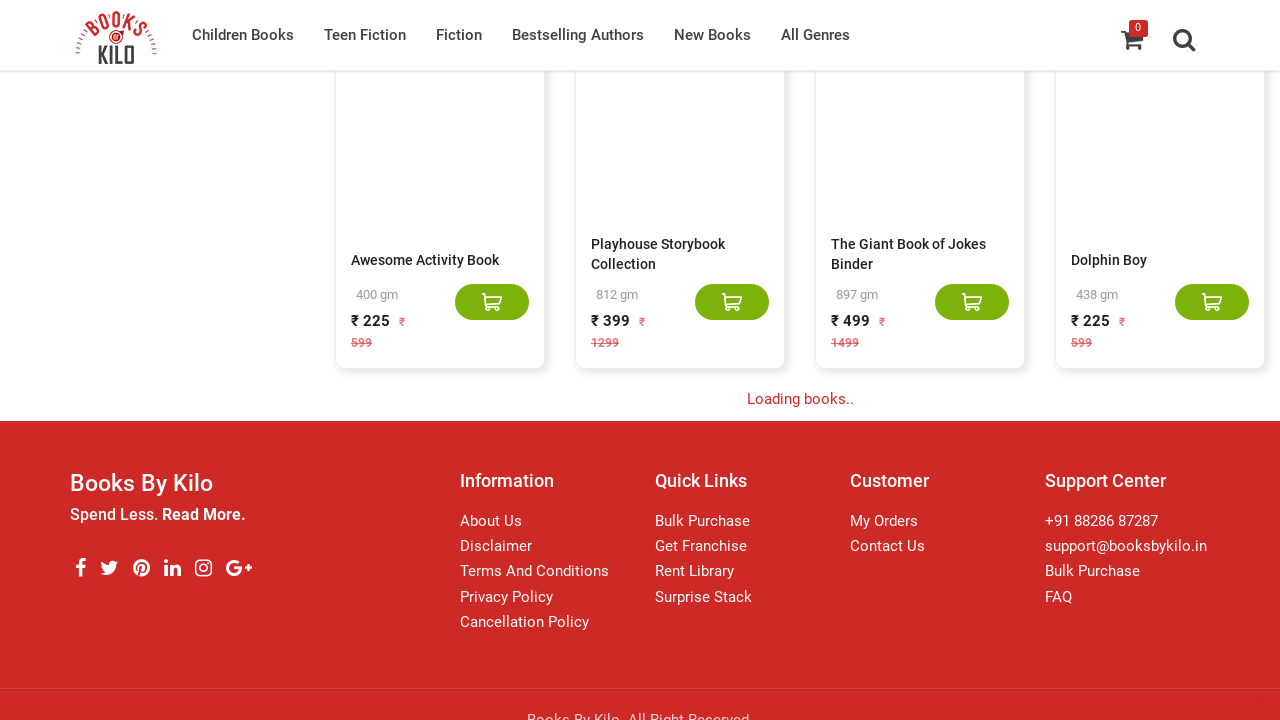

Waited 2 seconds for new content to load
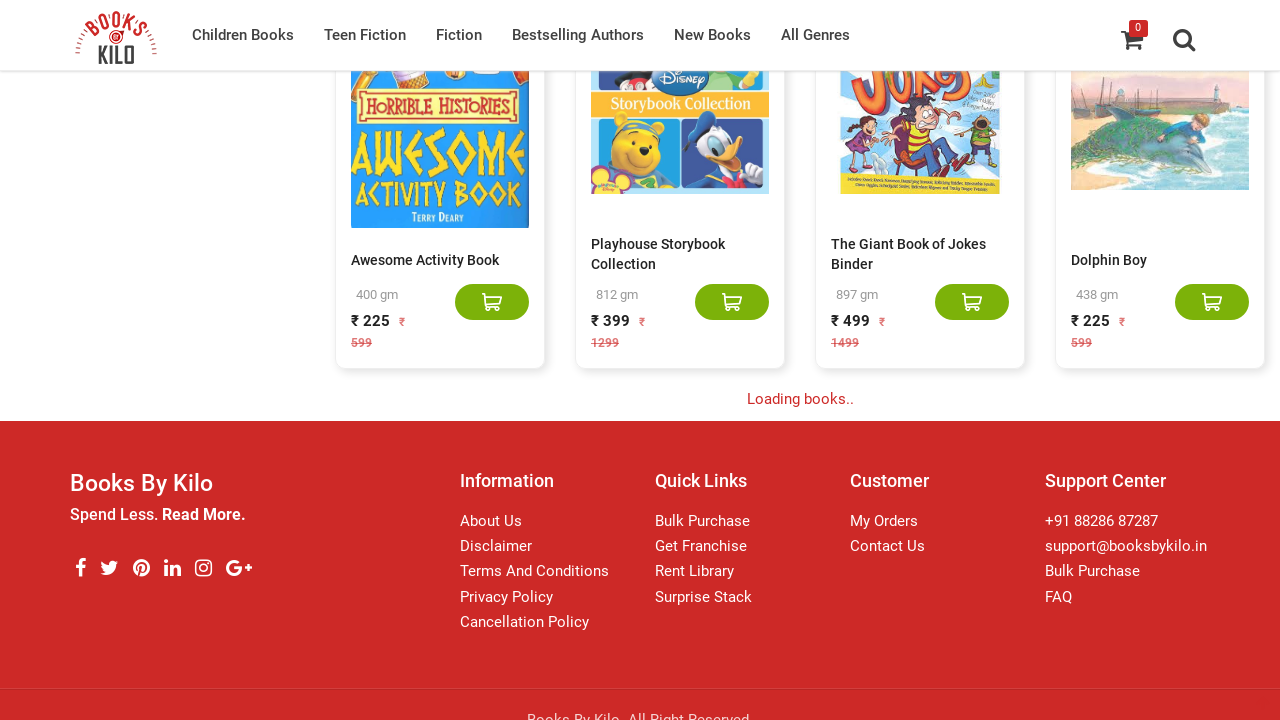

Retrieved current page scroll height
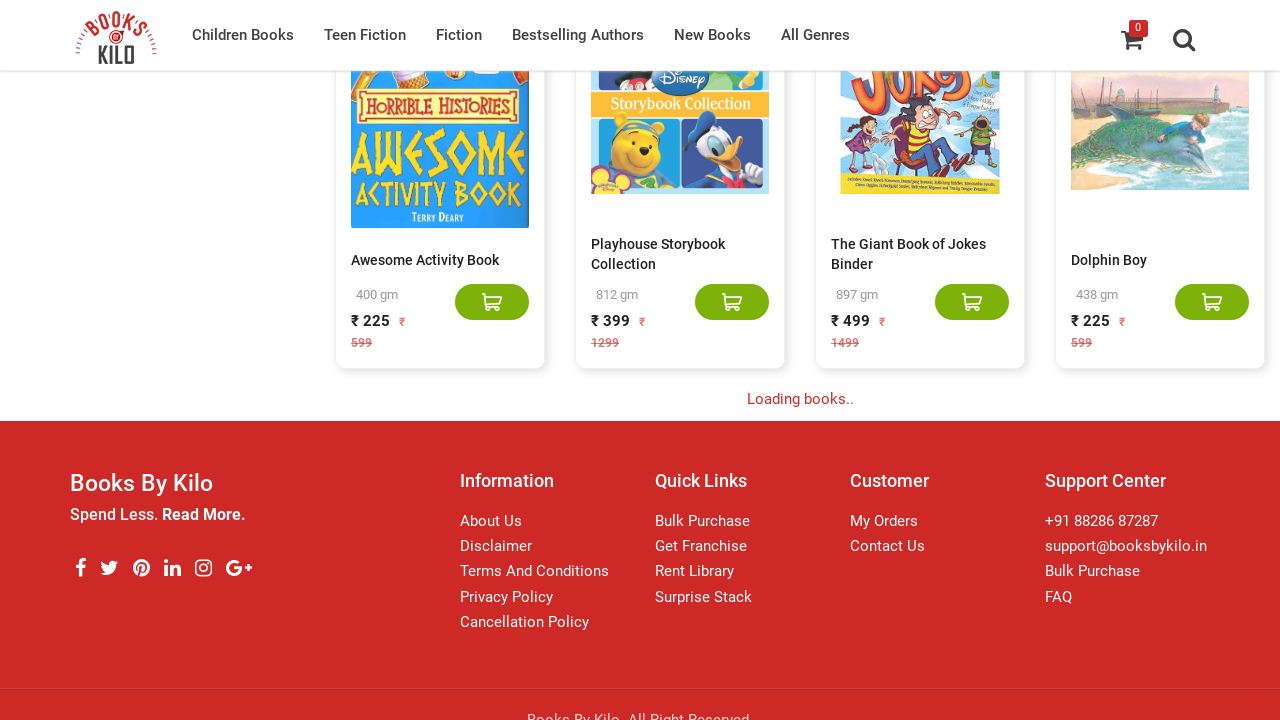

Retrieved all book titles from the current page
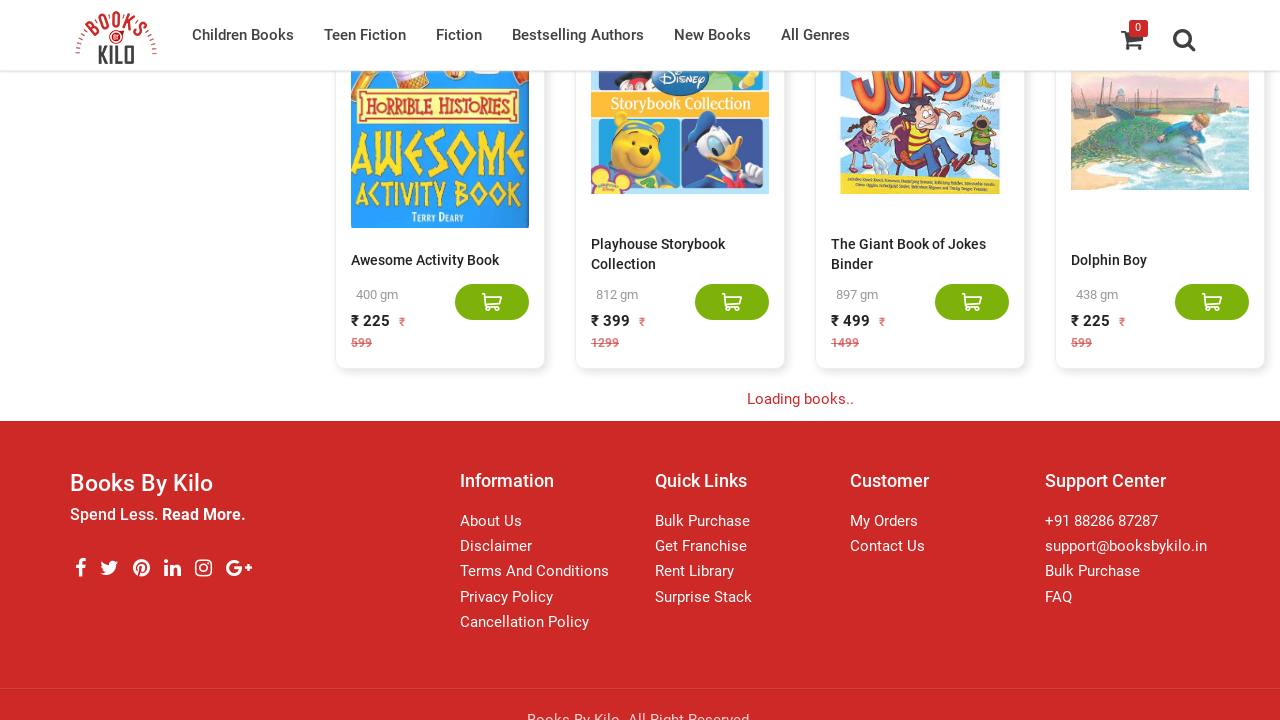

Scrolled to the bottom of the page
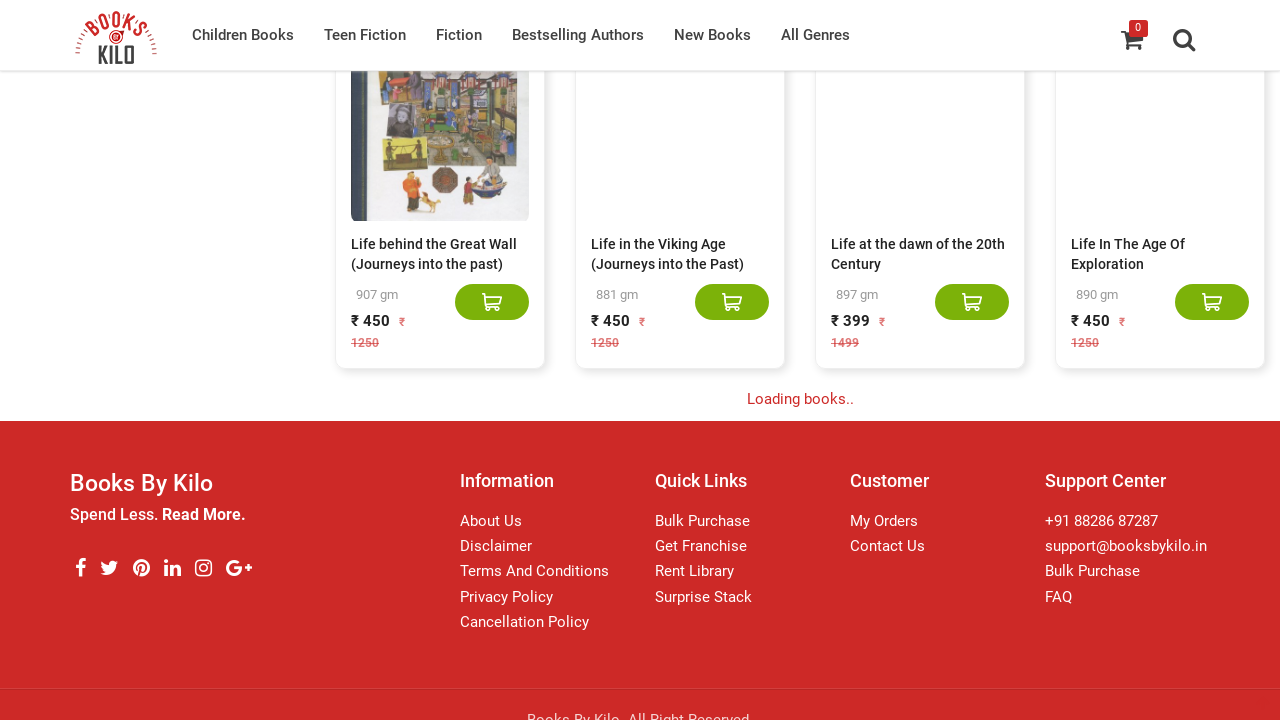

Waited 2 seconds for new content to load
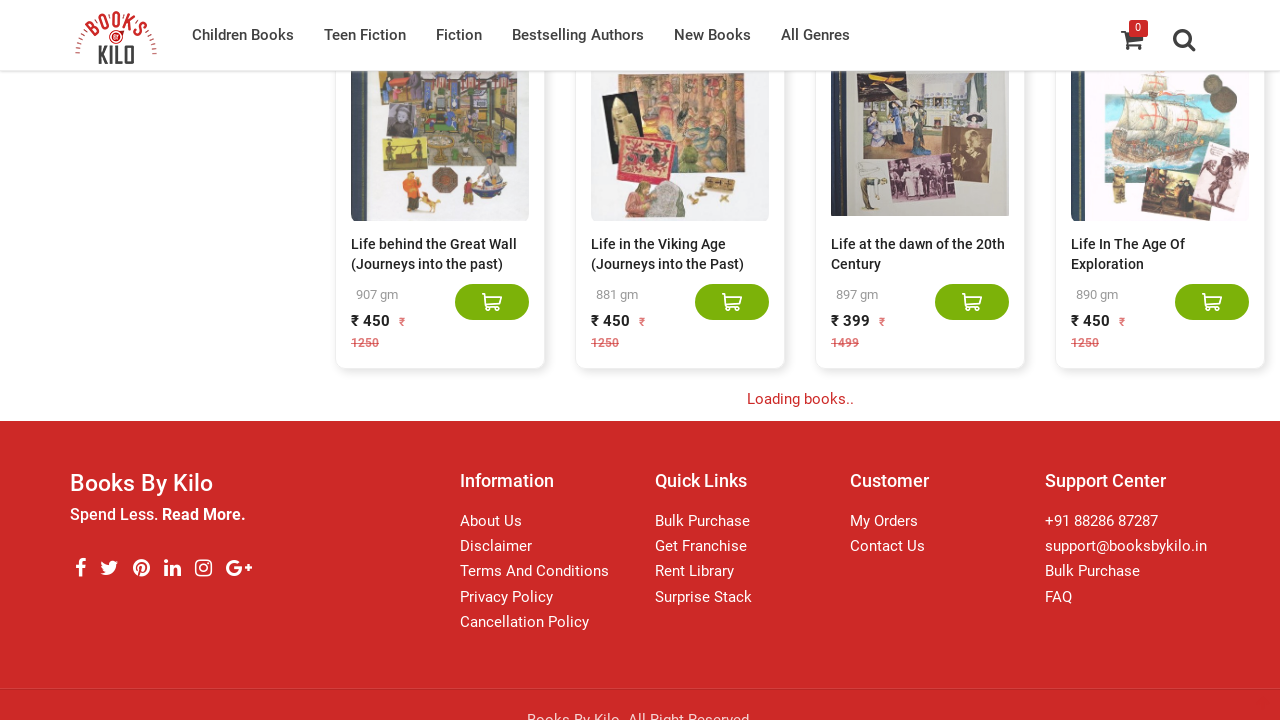

Retrieved current page scroll height
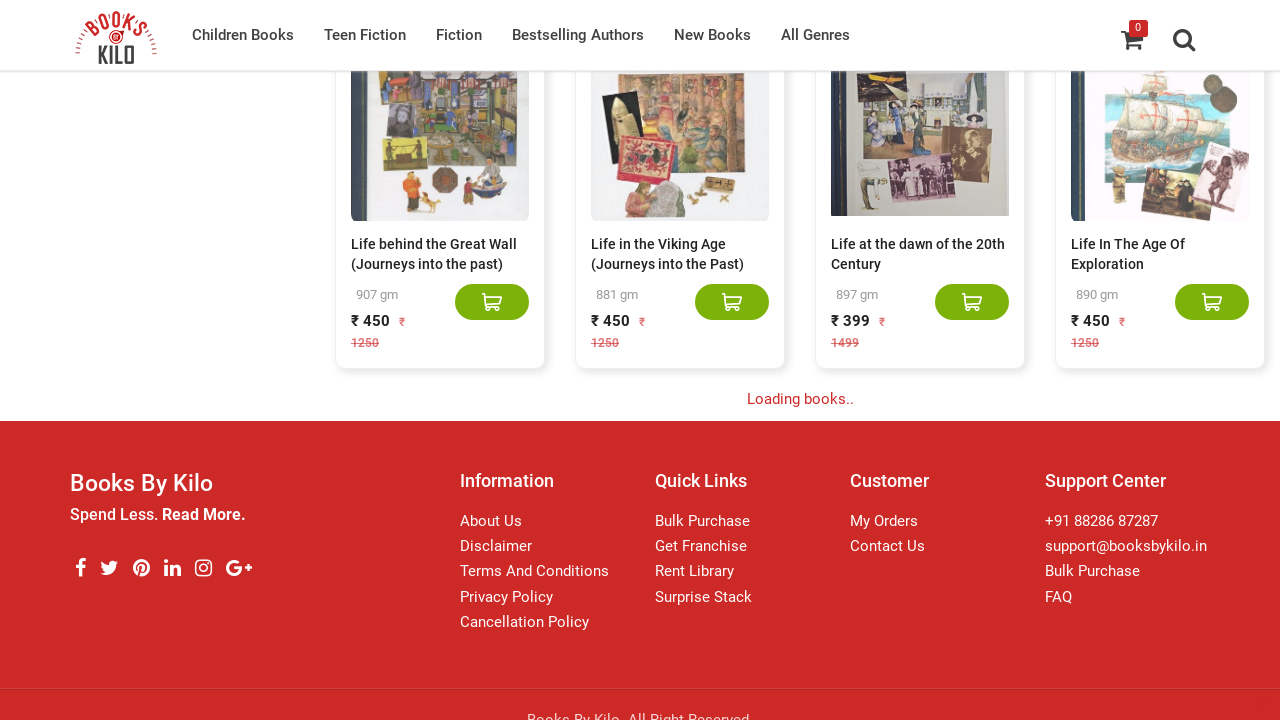

Retrieved all book titles from the current page
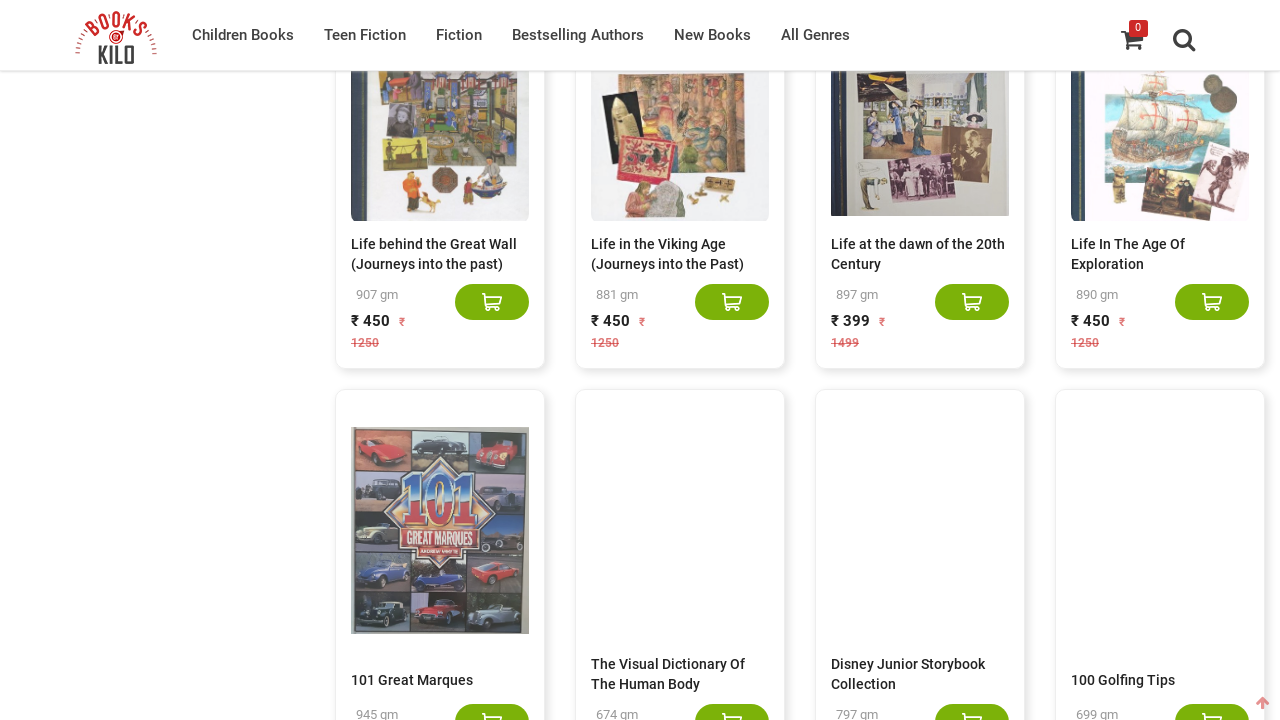

Scrolled to the bottom of the page
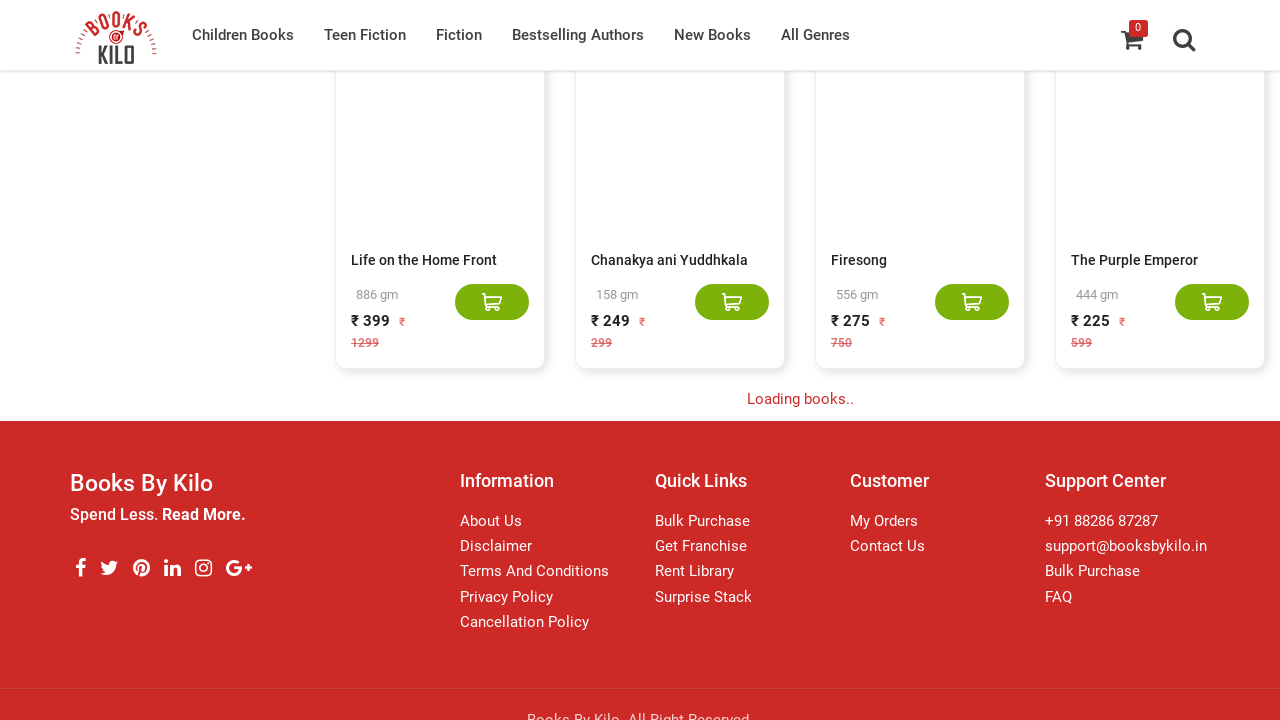

Waited 2 seconds for new content to load
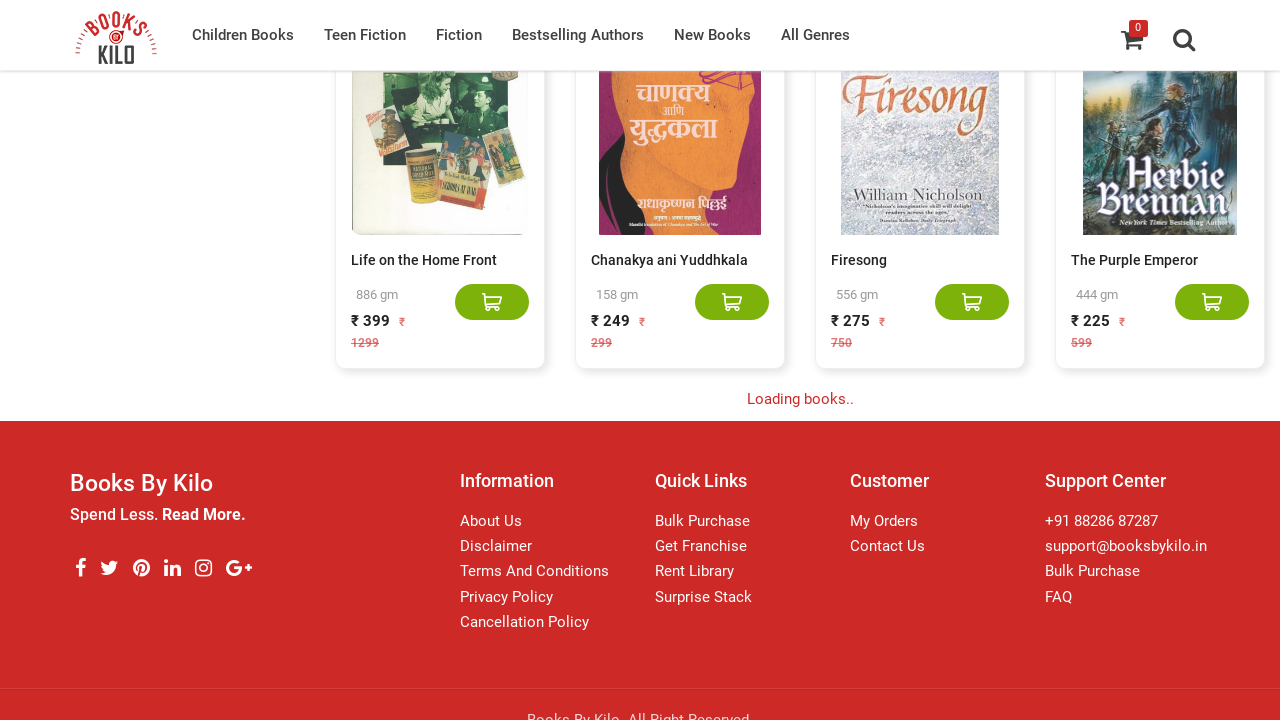

Retrieved current page scroll height
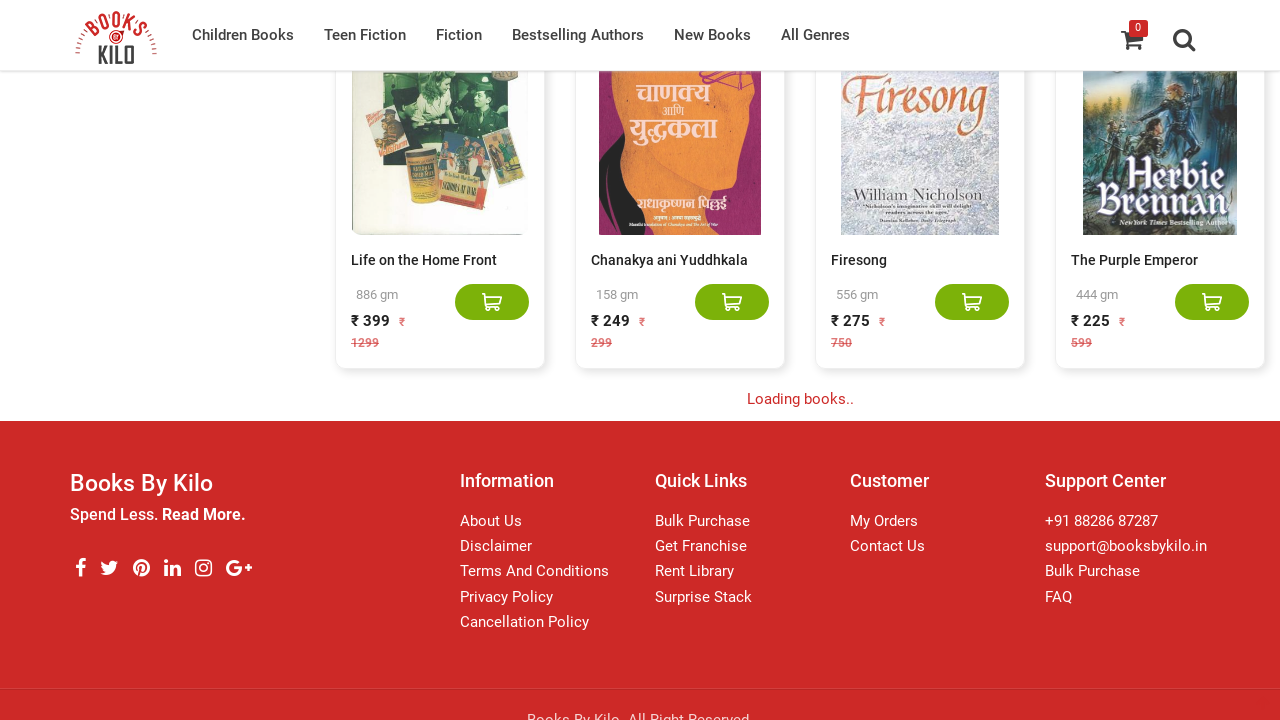

Retrieved all book titles from the current page
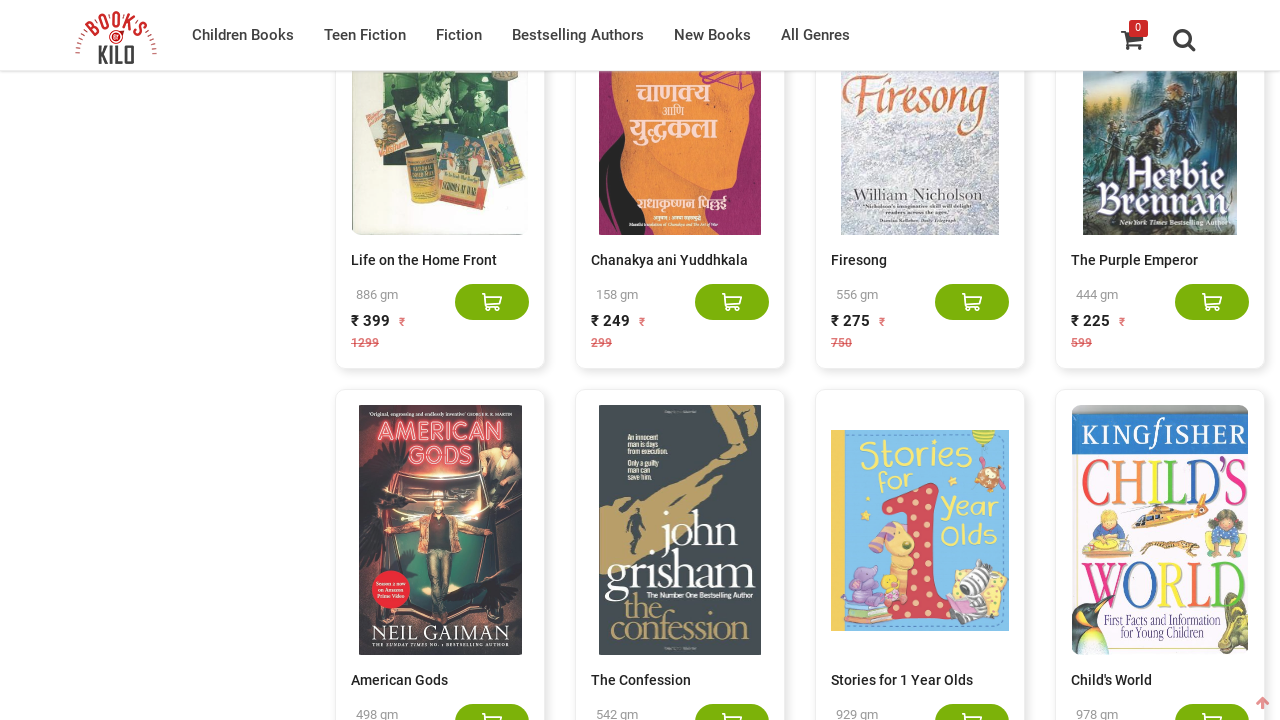

Scrolled to the bottom of the page
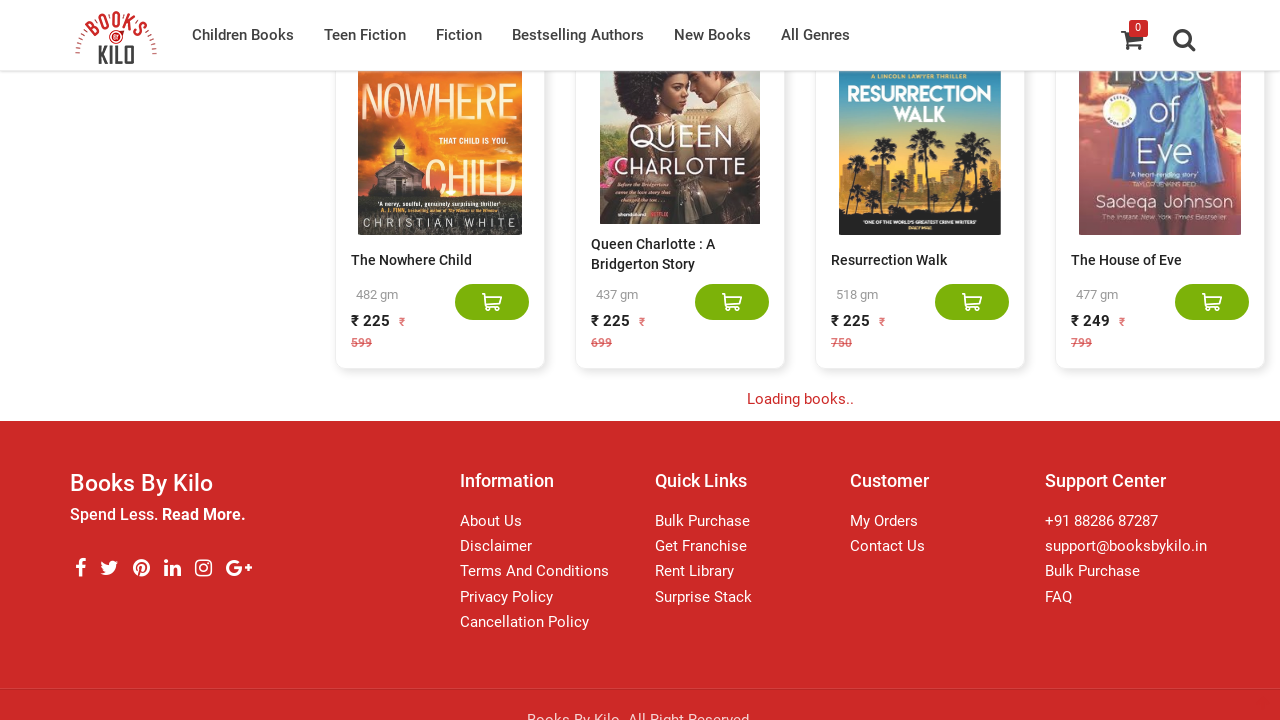

Waited 2 seconds for new content to load
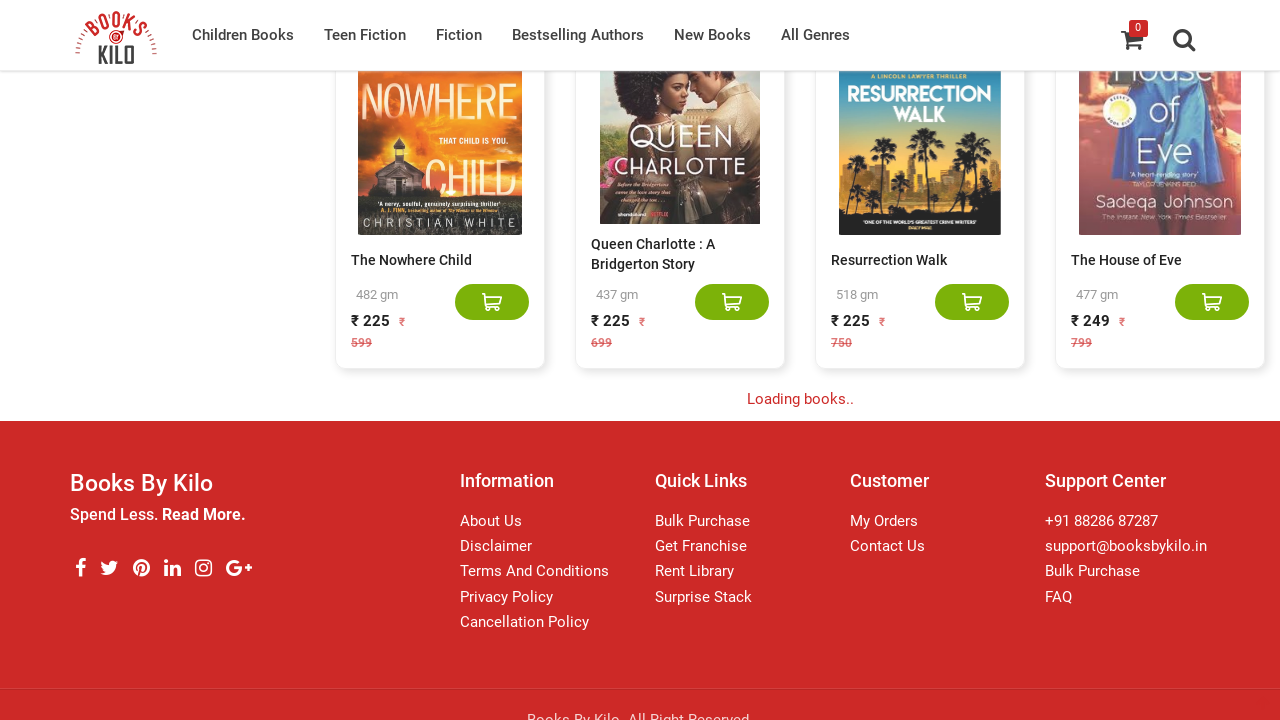

Retrieved current page scroll height
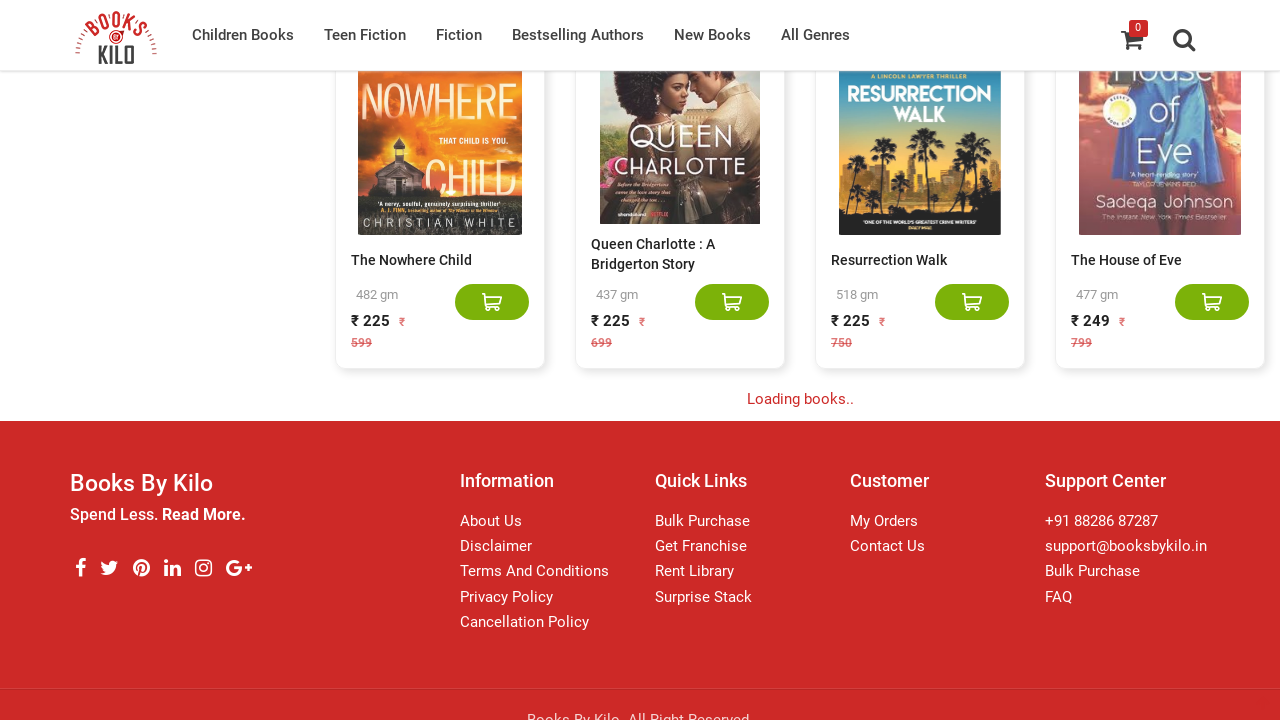

Retrieved all book titles from the current page
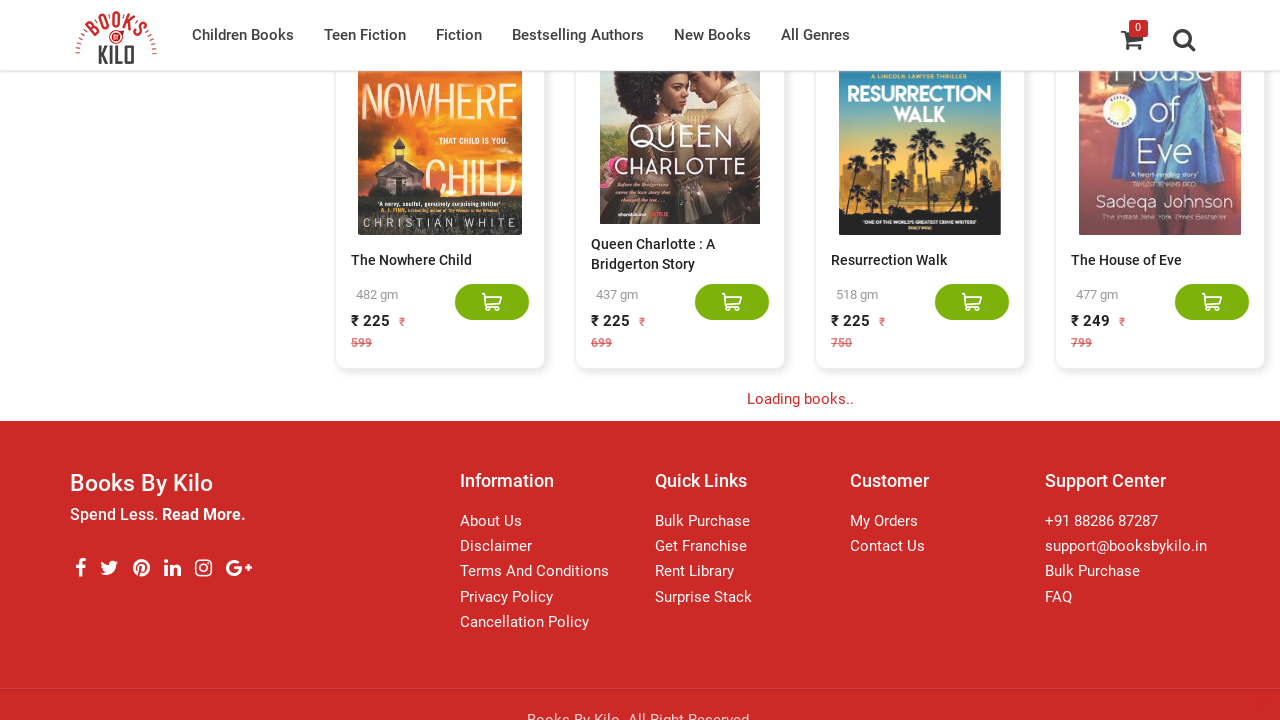

Scrolled to the bottom of the page
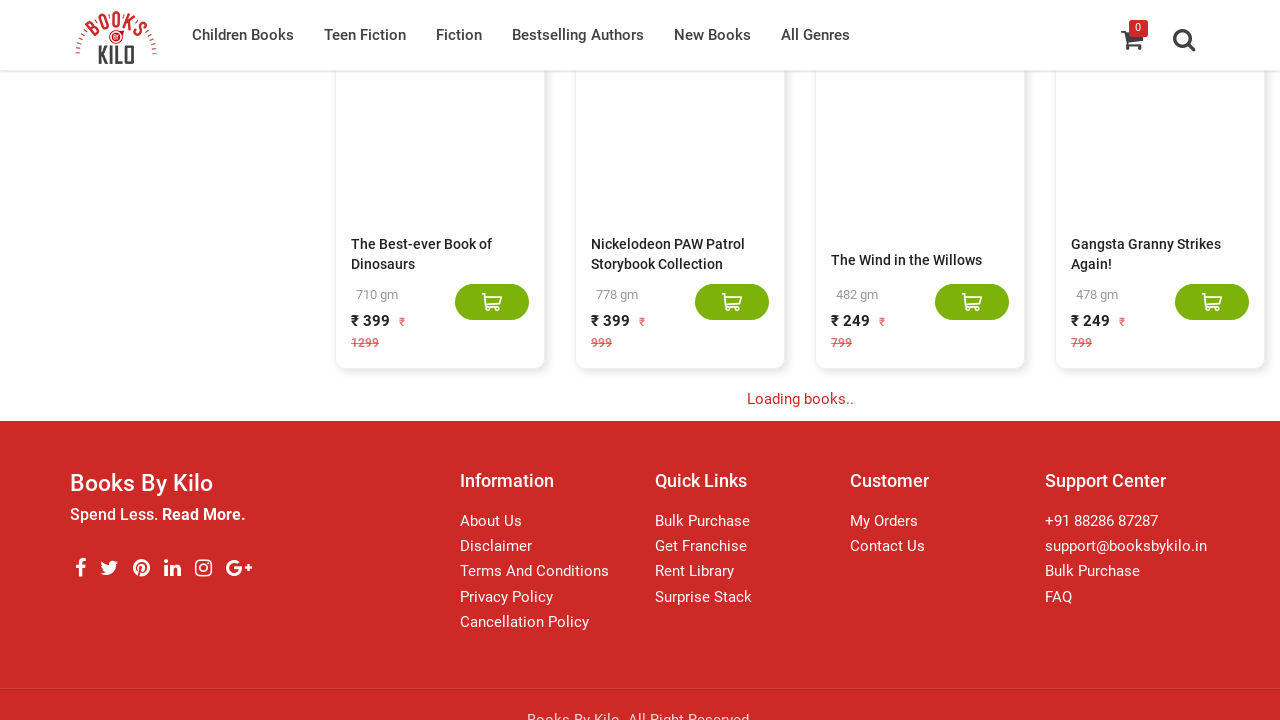

Waited 2 seconds for new content to load
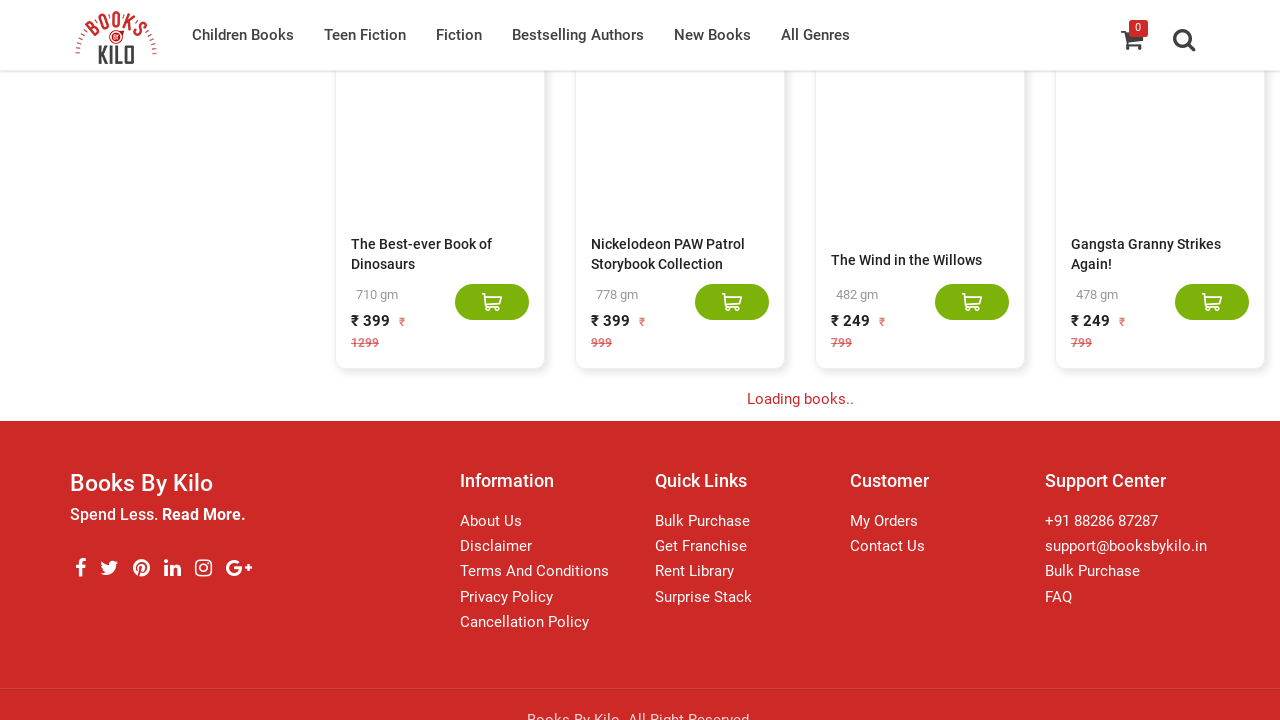

Retrieved current page scroll height
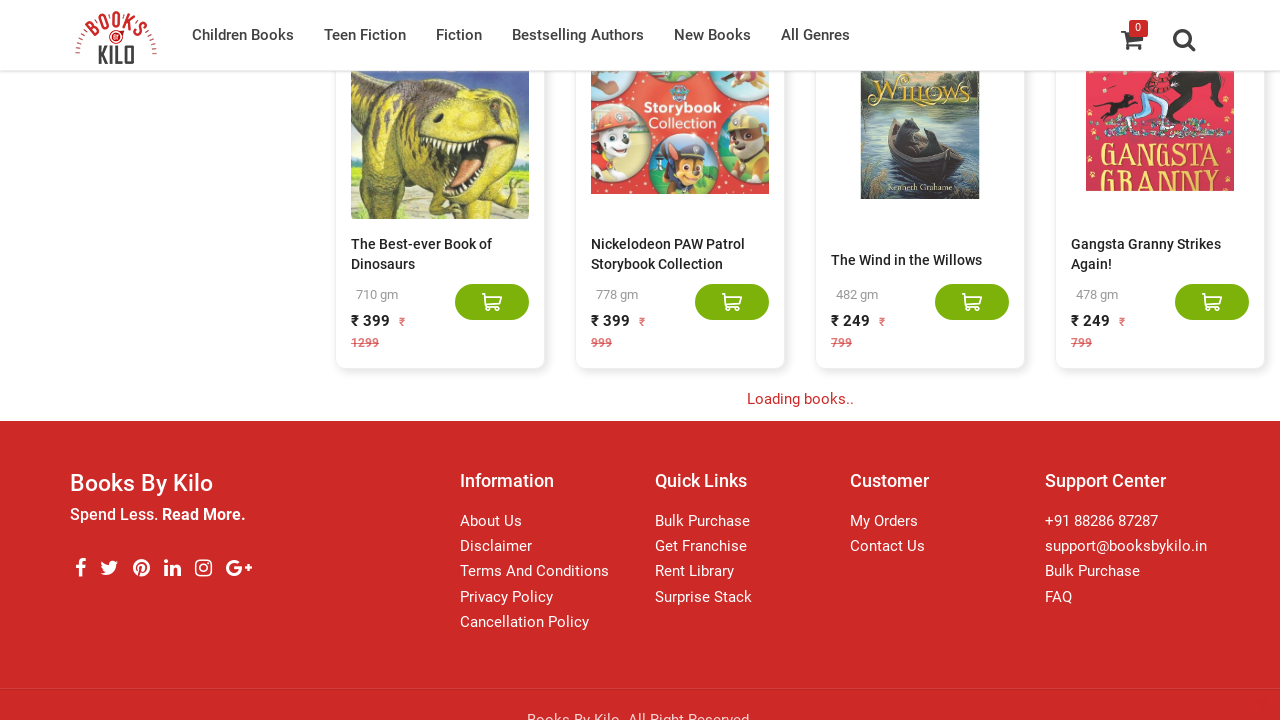

Retrieved all book titles from the current page
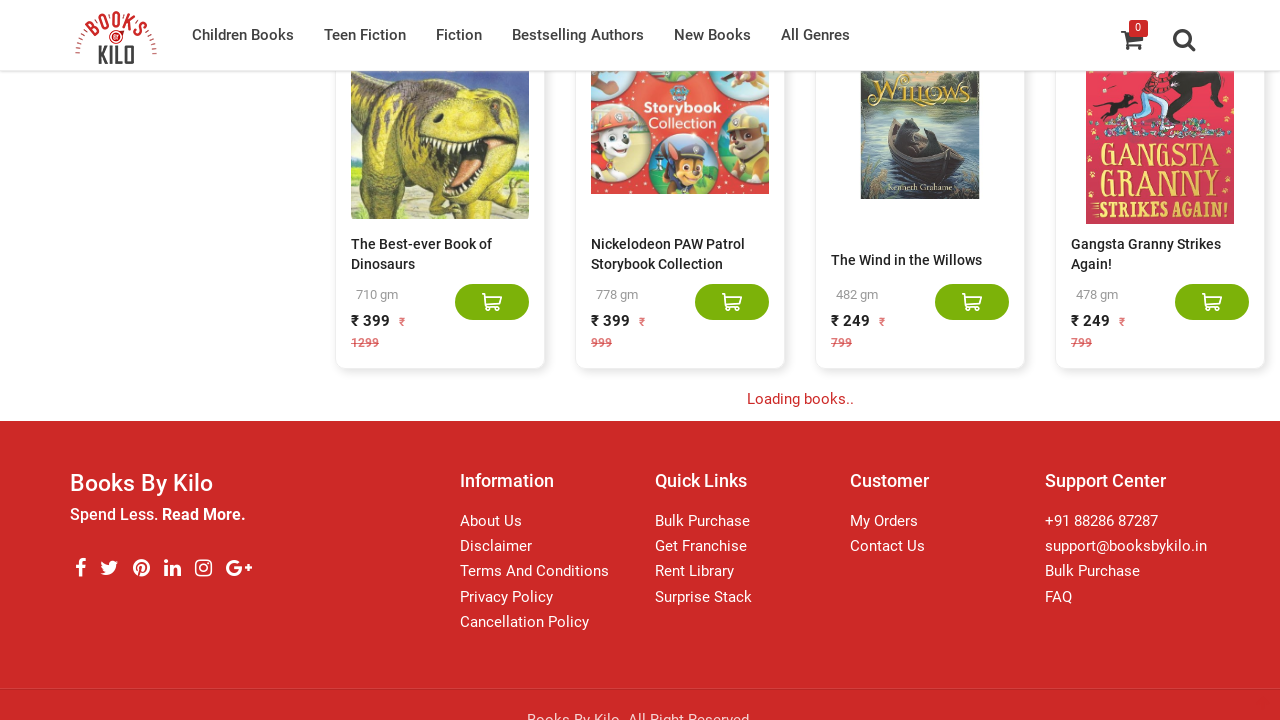

Scrolled to the bottom of the page
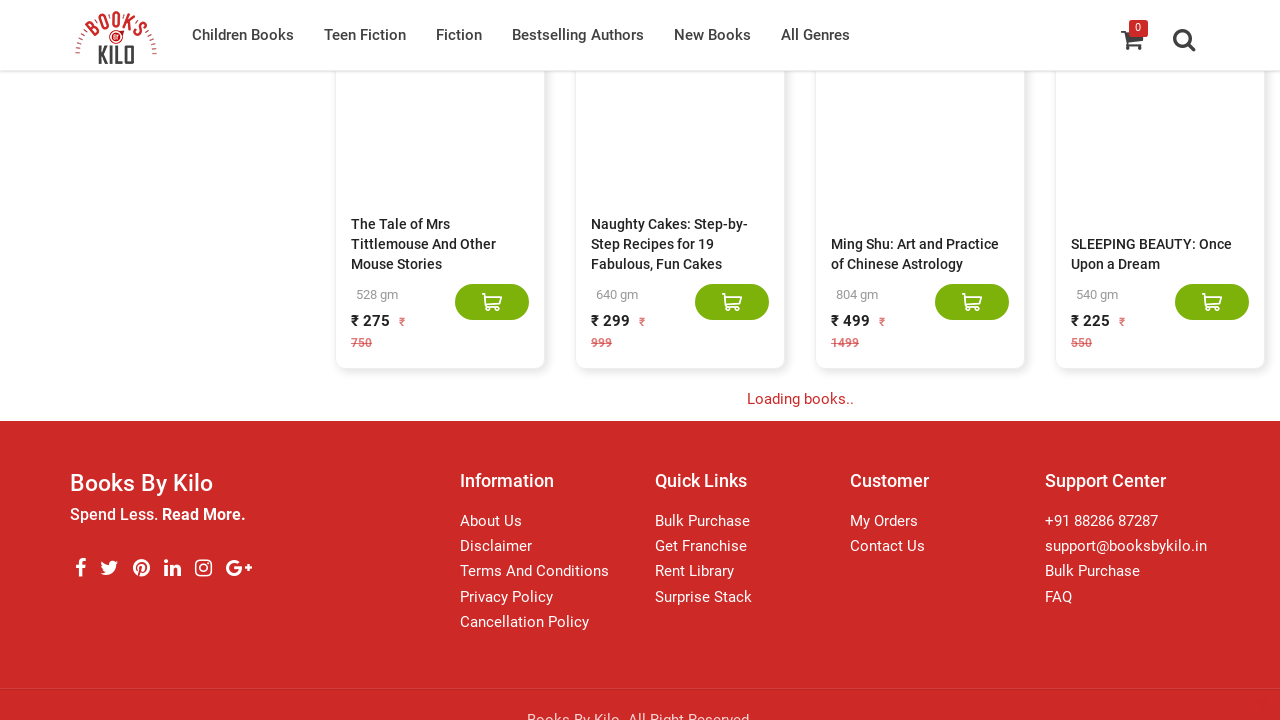

Waited 2 seconds for new content to load
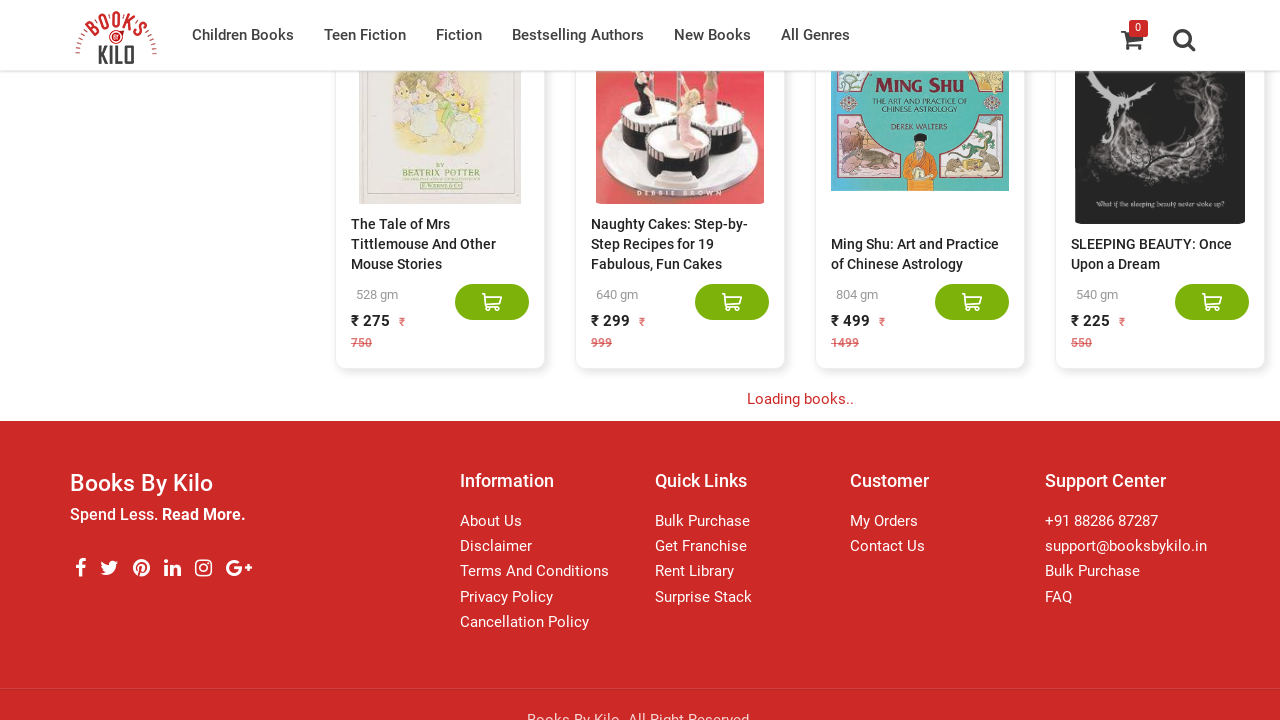

Retrieved current page scroll height
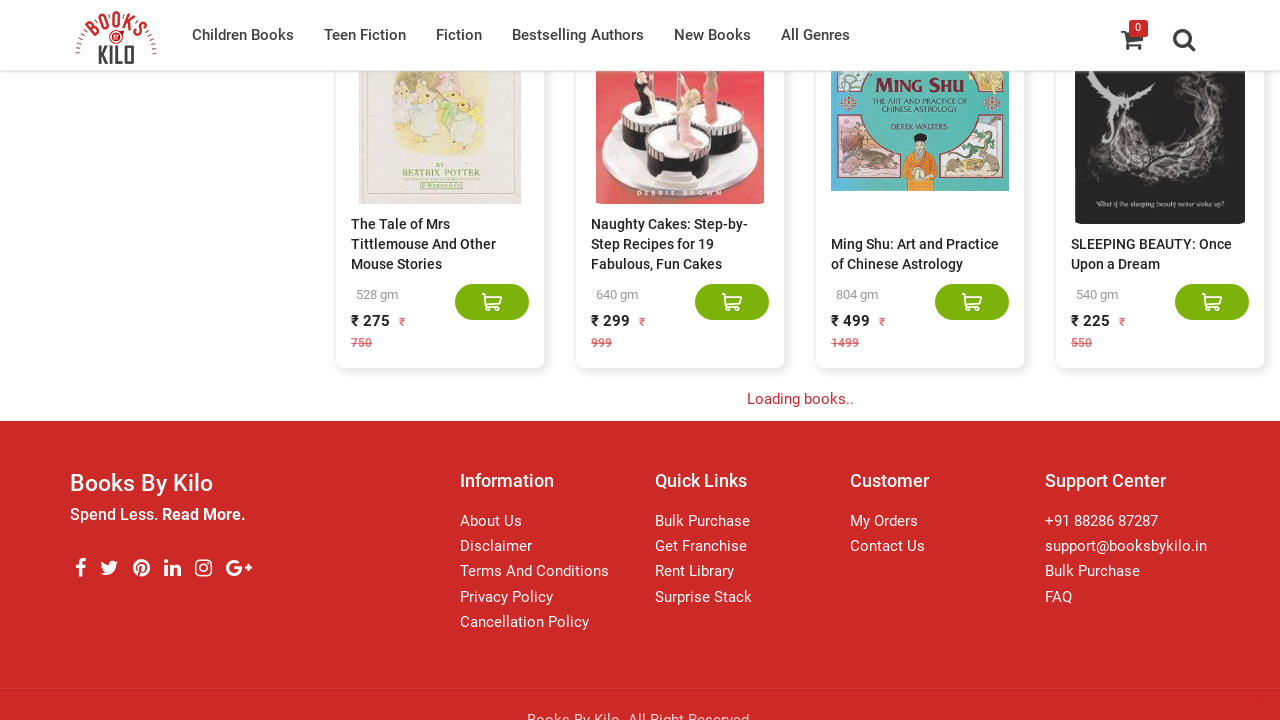

Retrieved all book titles from the current page
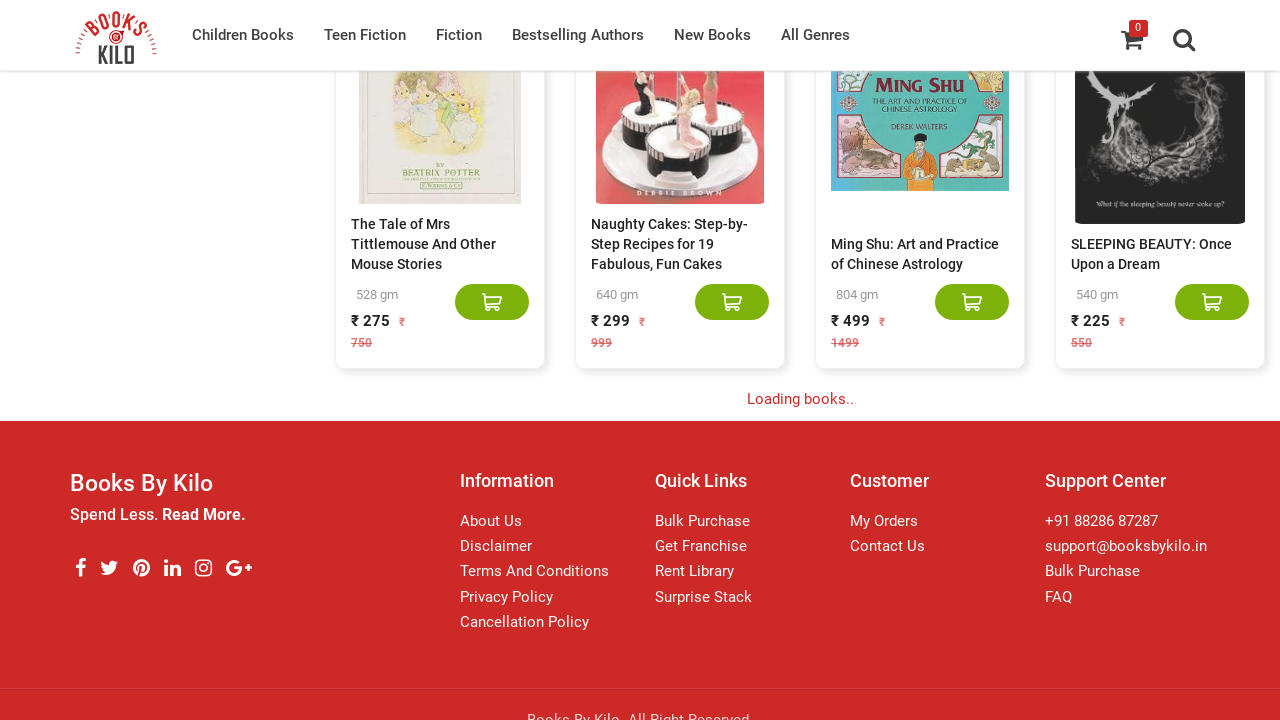

Scrolled to the bottom of the page
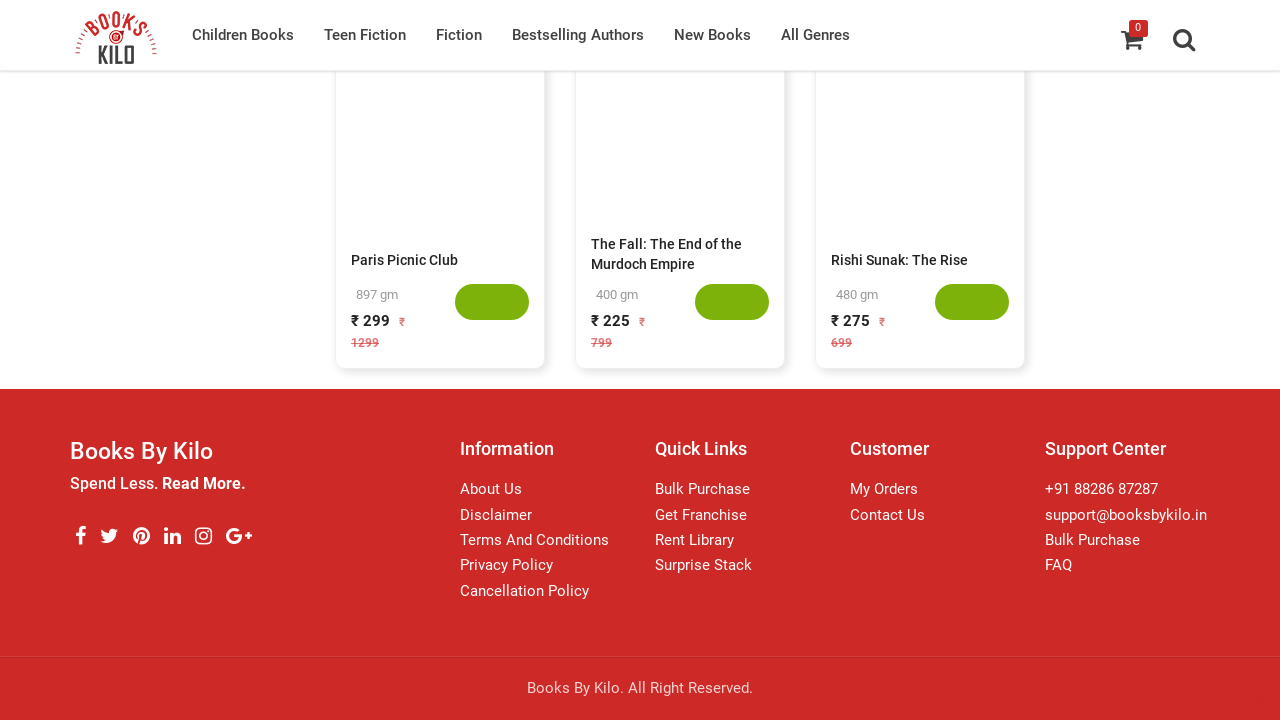

Waited 2 seconds for new content to load
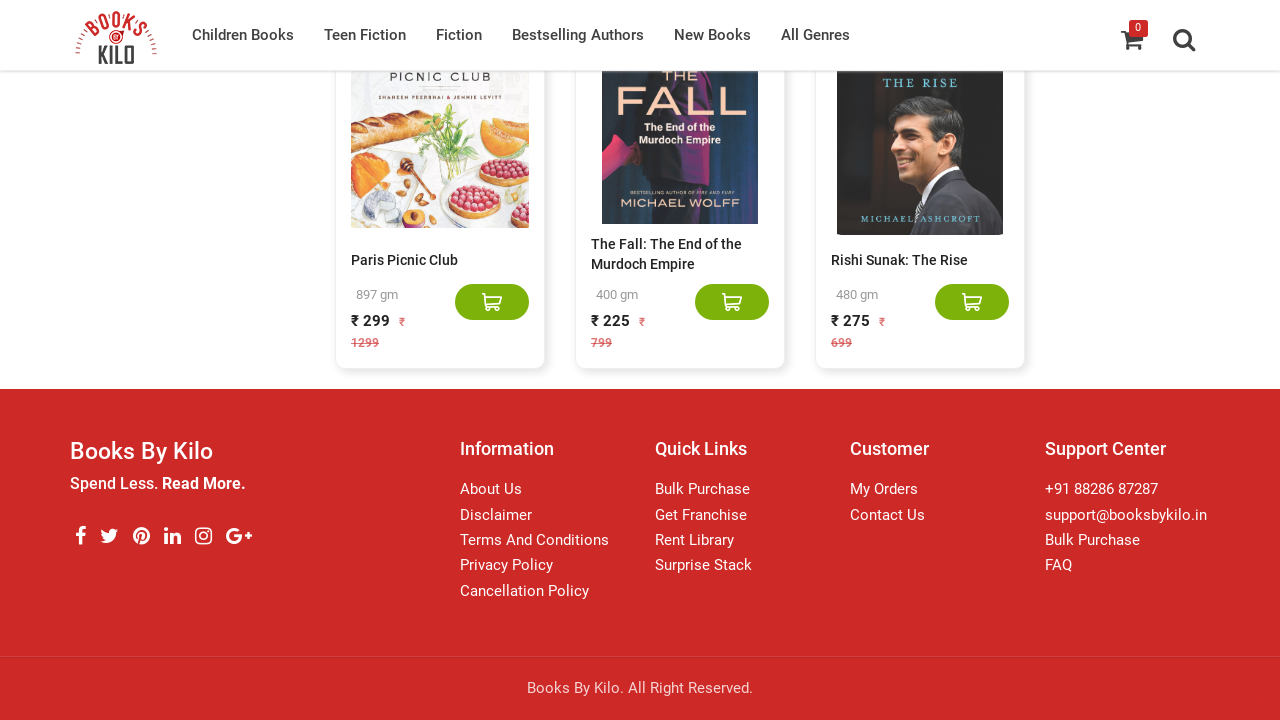

Retrieved current page scroll height
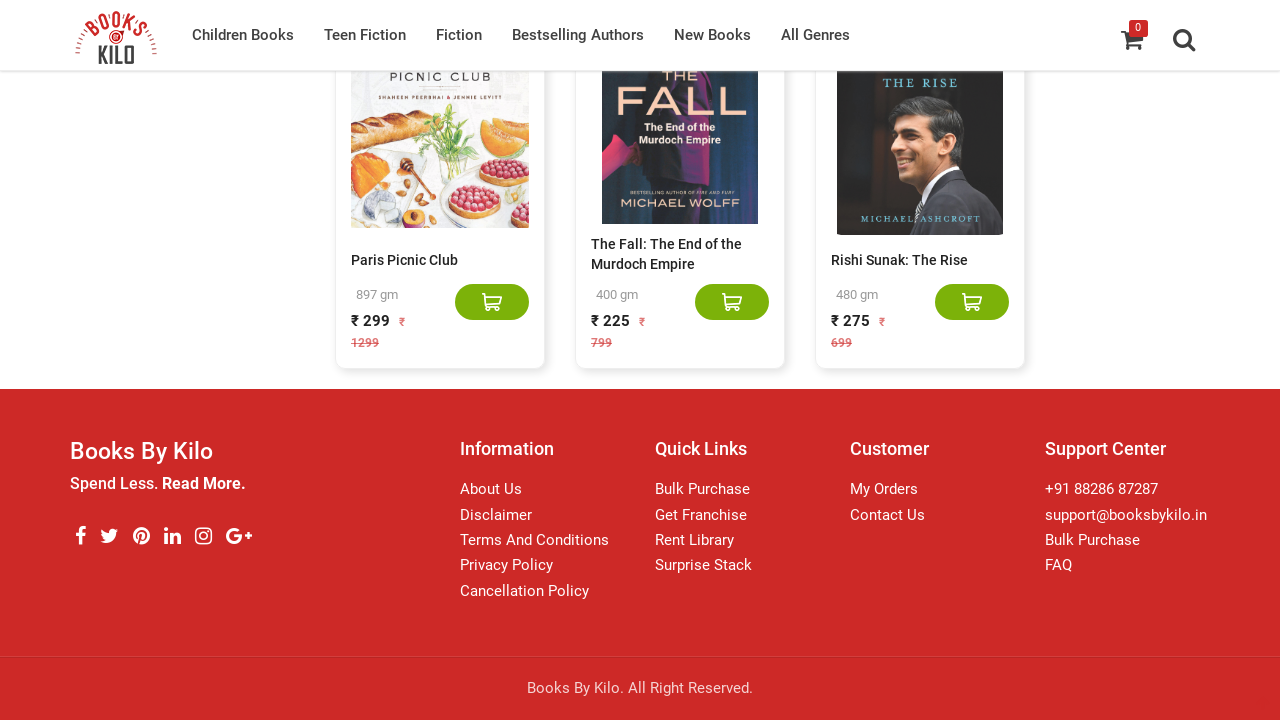

Retrieved all book titles from the current page
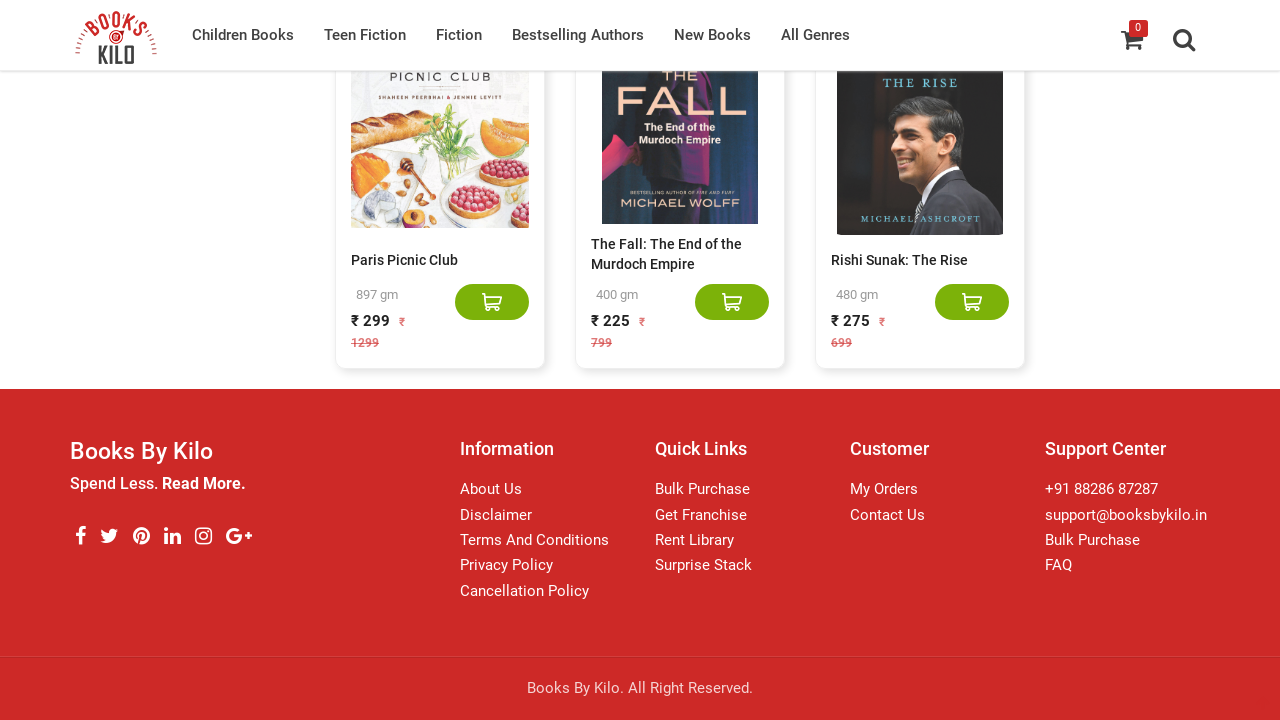

Scrolled to the bottom of the page
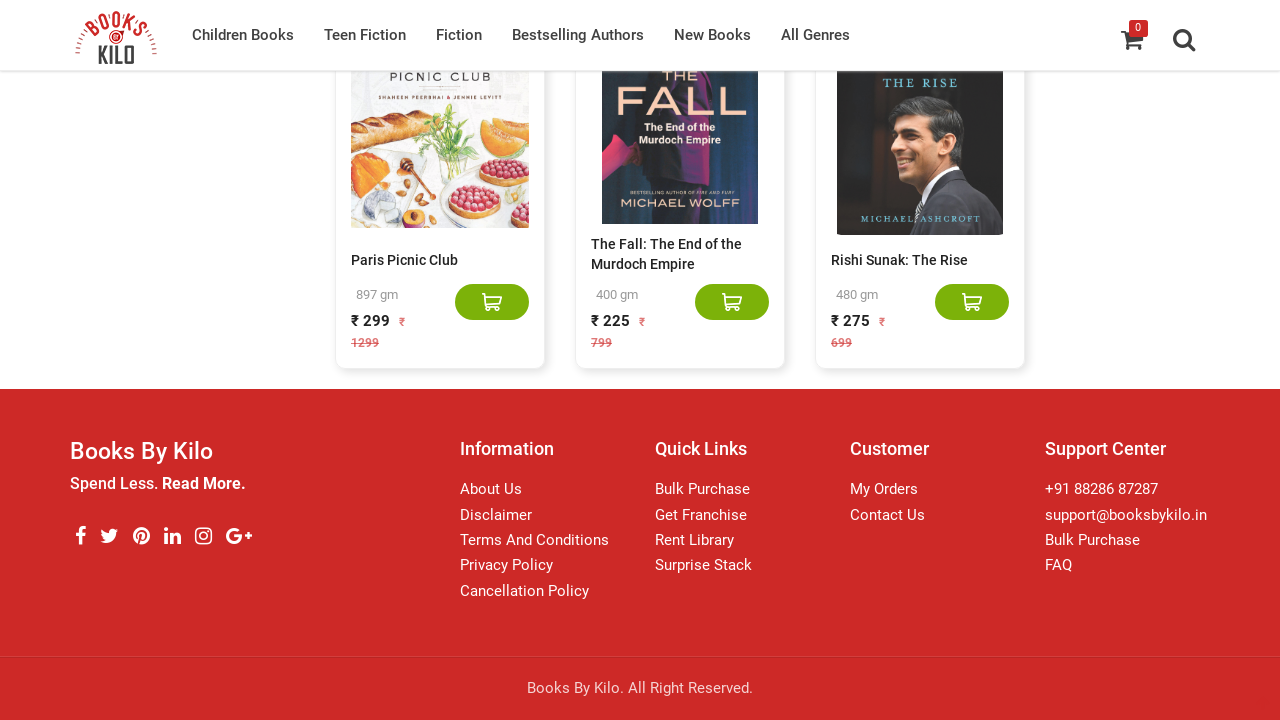

Waited 2 seconds for new content to load
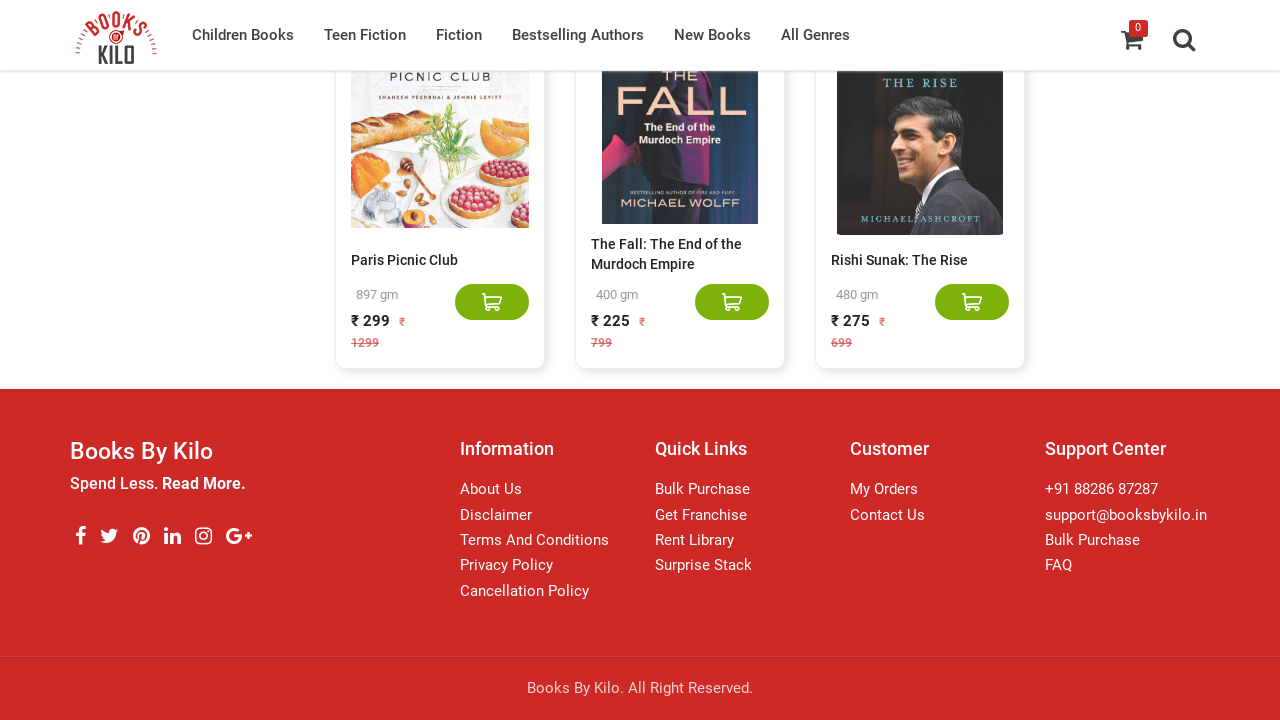

Retrieved current page scroll height
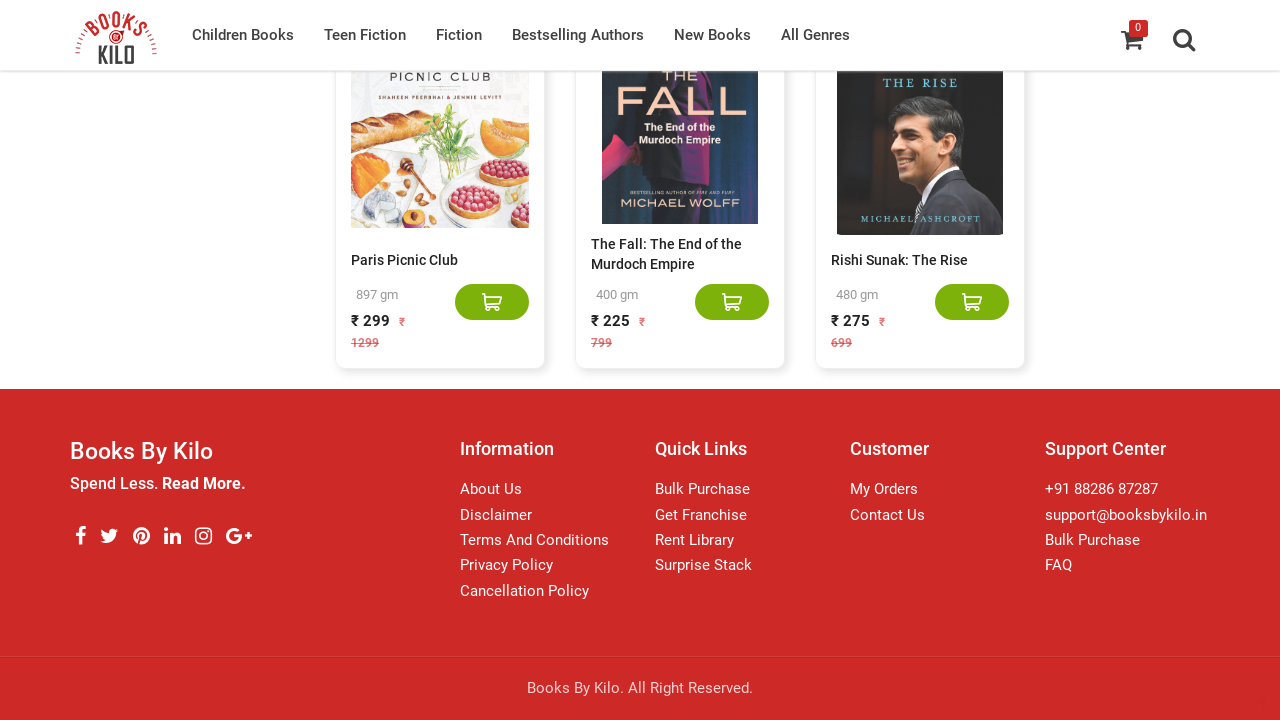

Reached end of page - scroll height unchanged
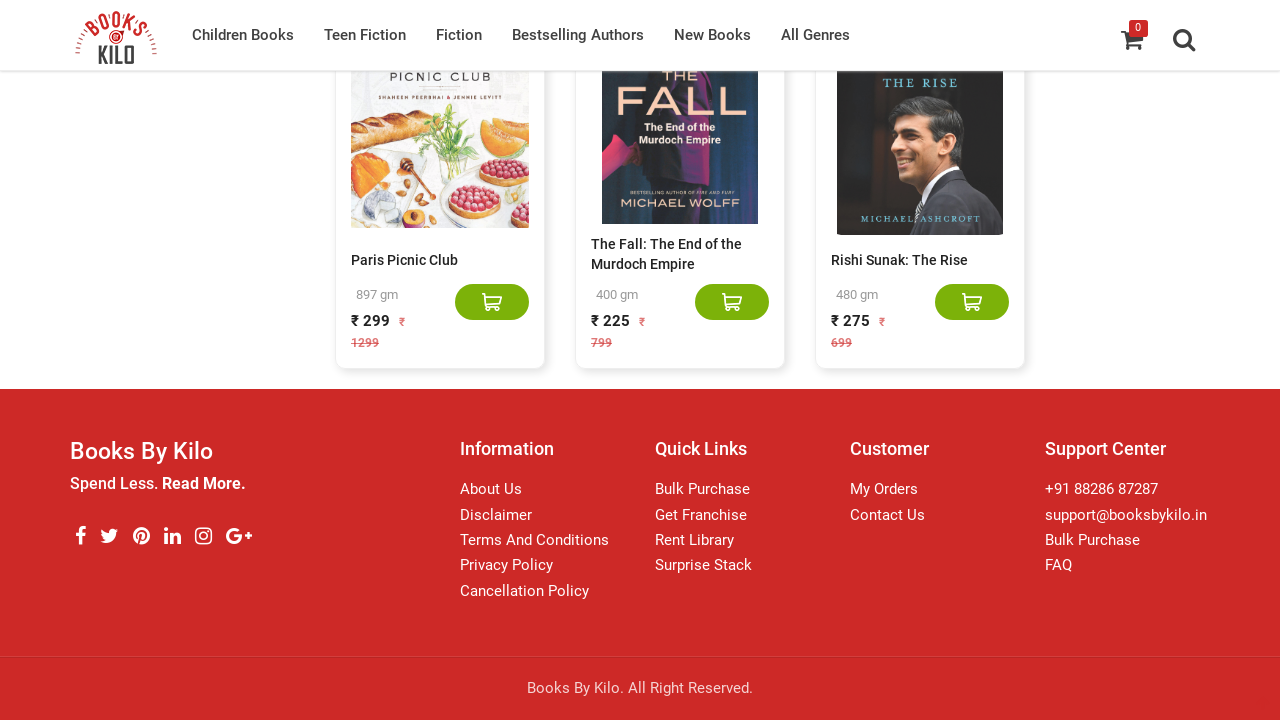

Reached end of page after scrolling through infinite scroll content
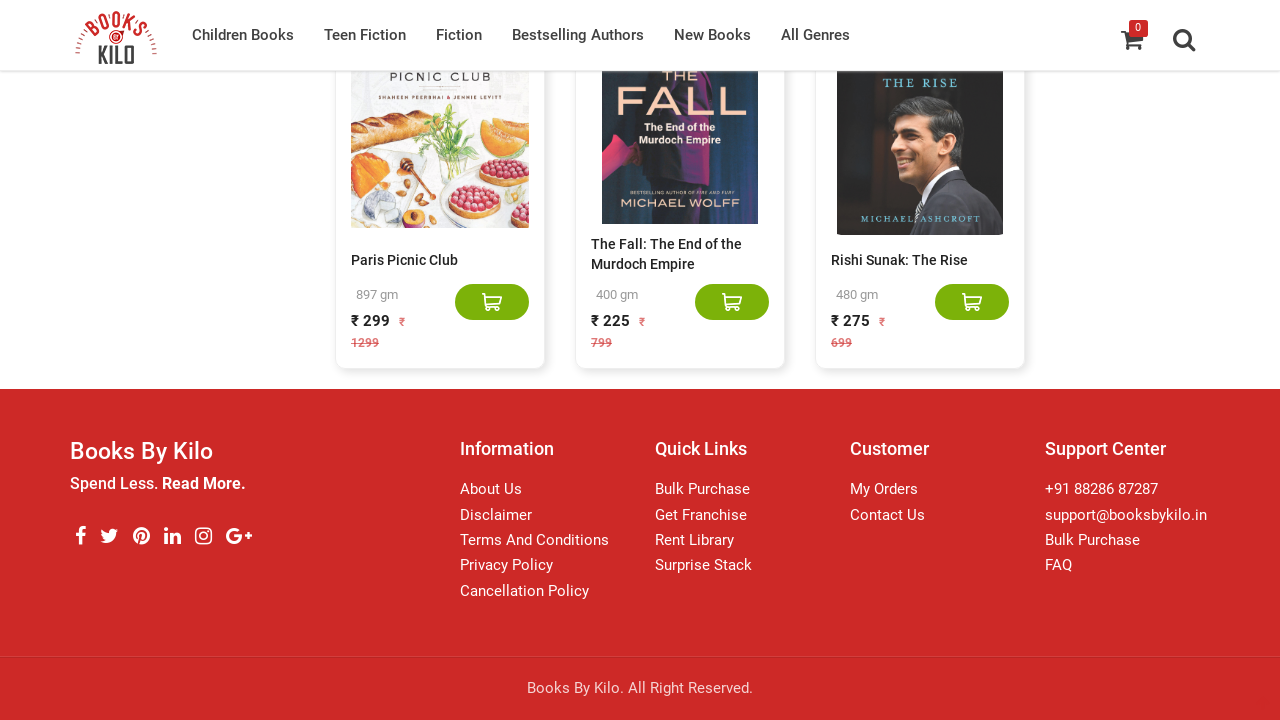

Book 'The Blue Eye' was not found on the page
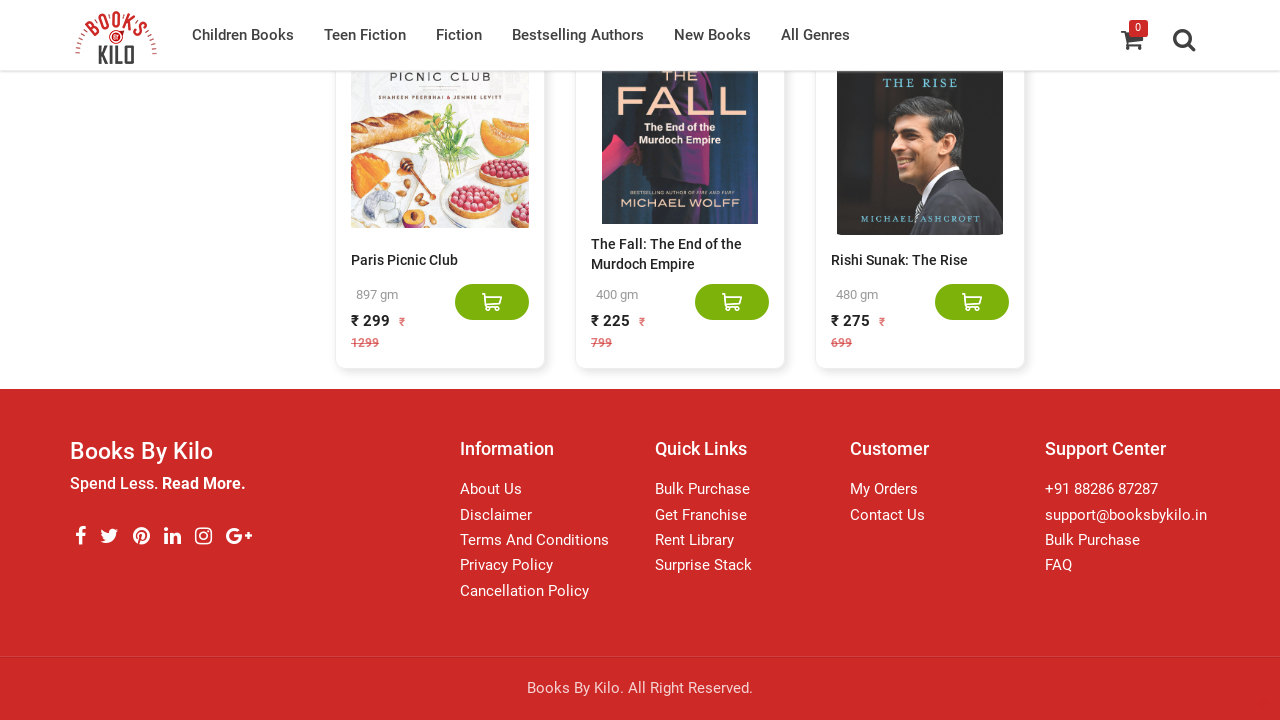

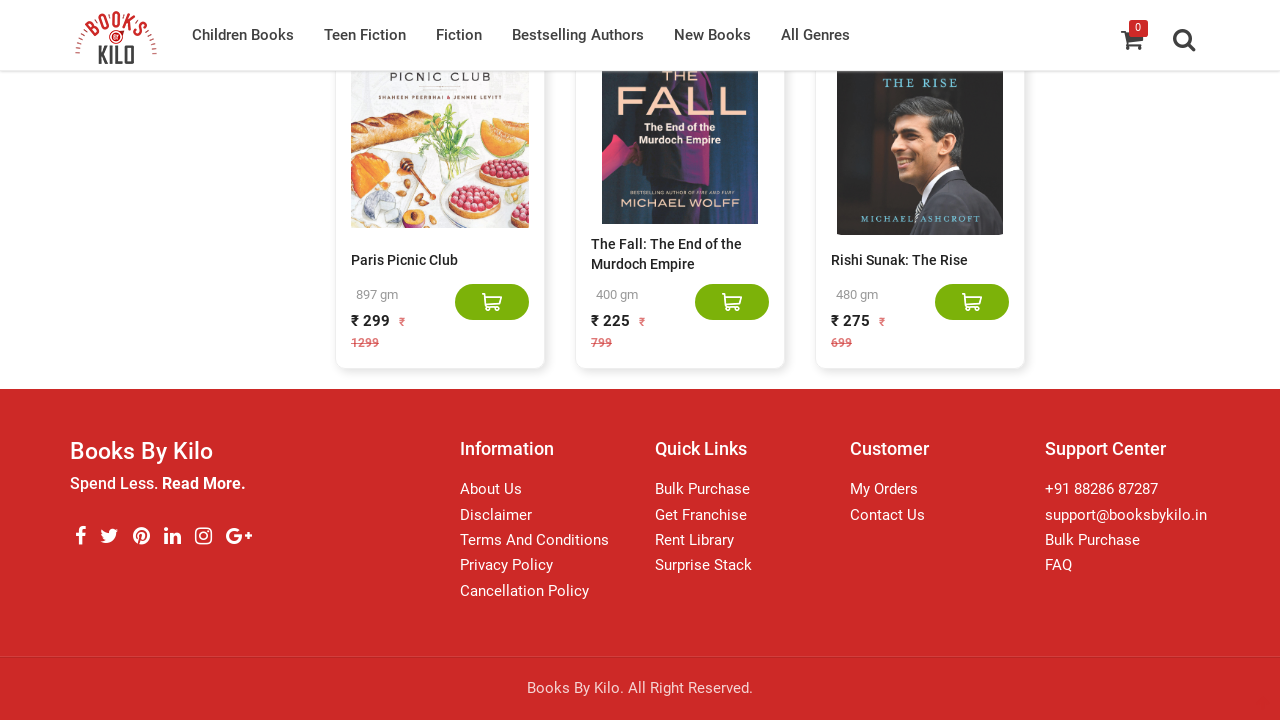